Tests keyboard input rapidly without delays, typing numbers 0-9 and all lowercase letters a-z

Starting URL: https://keyboardtester.co/keyboard-tester.html

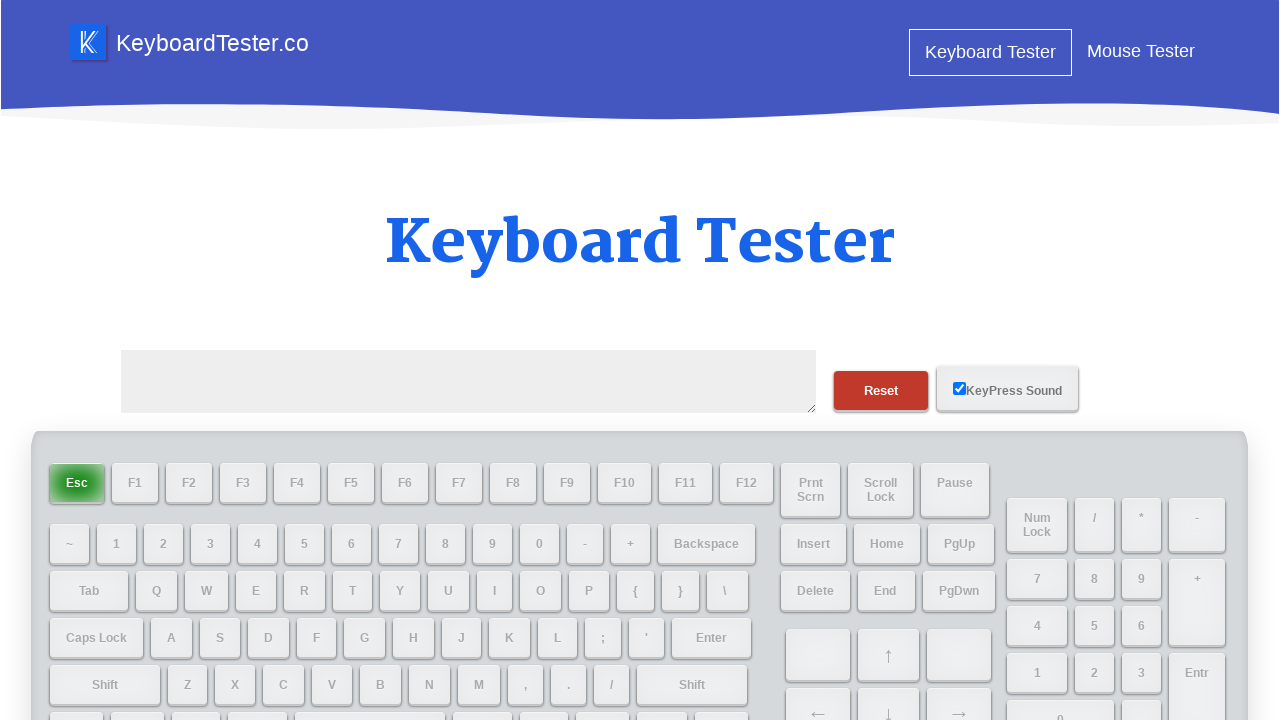

Clicked on the test area at (469, 382) on #testarea
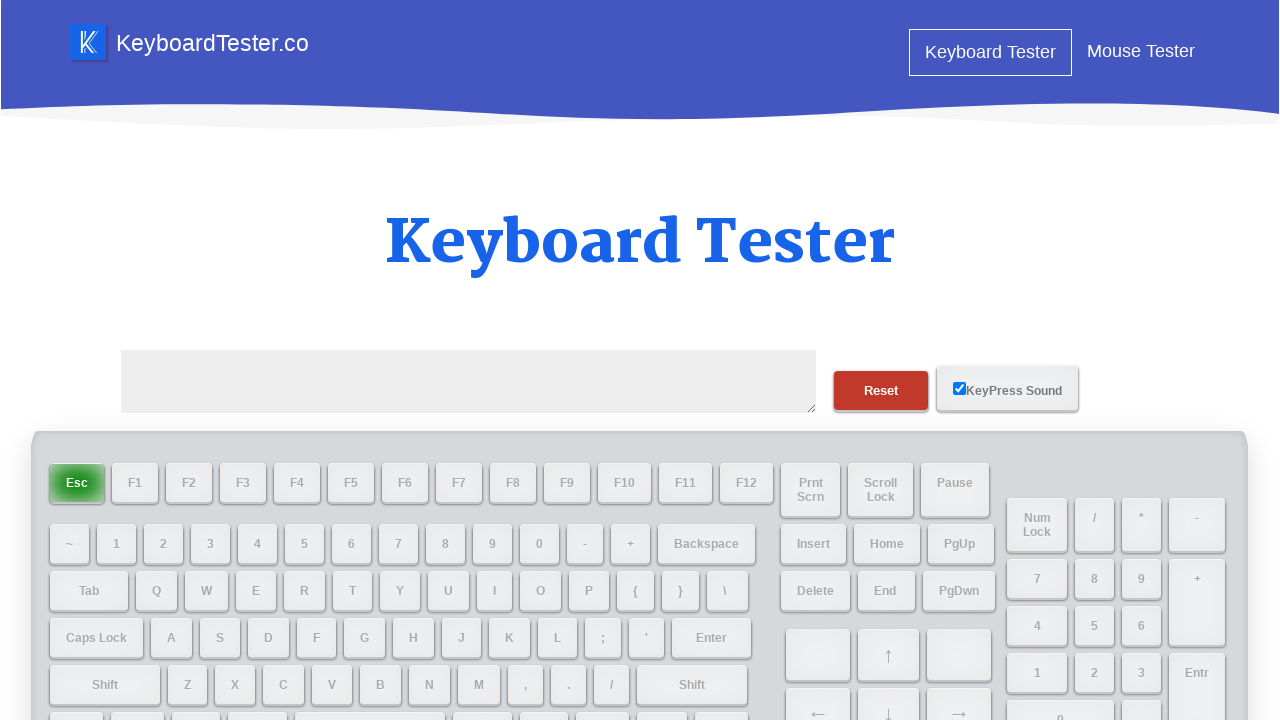

Typed number 0 into test area on #testarea
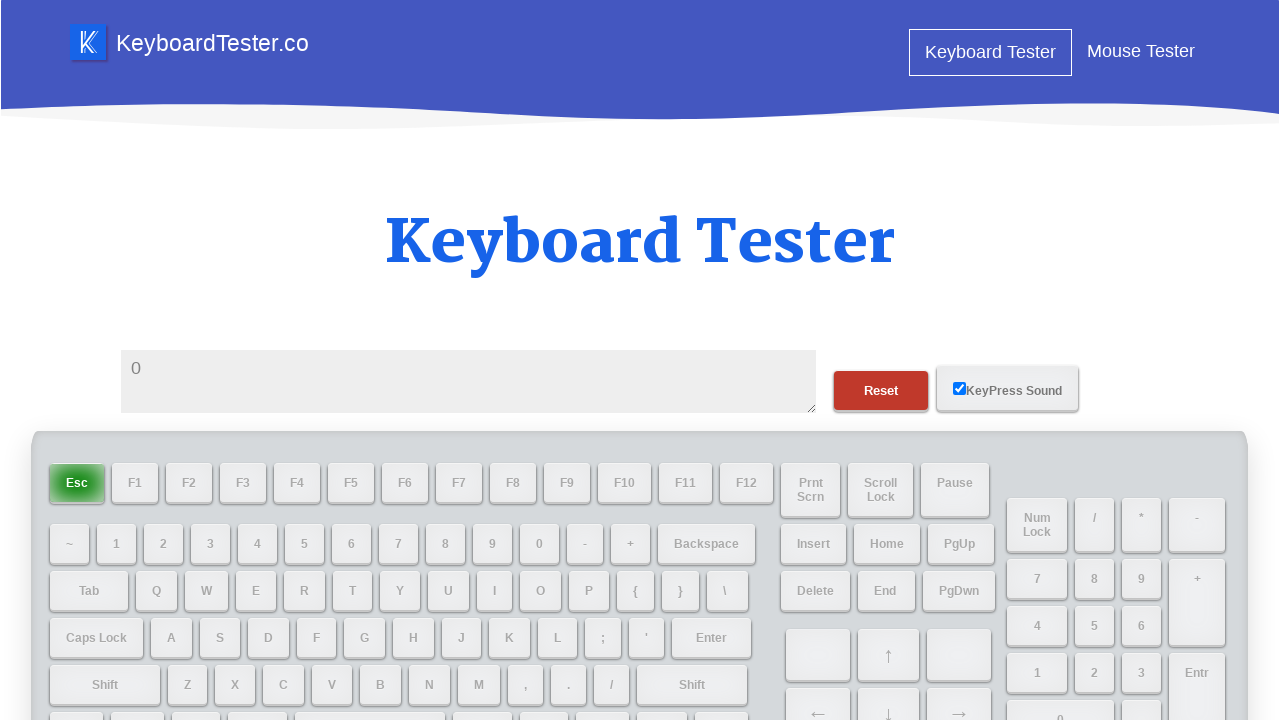

Typed number 1 into test area on #testarea
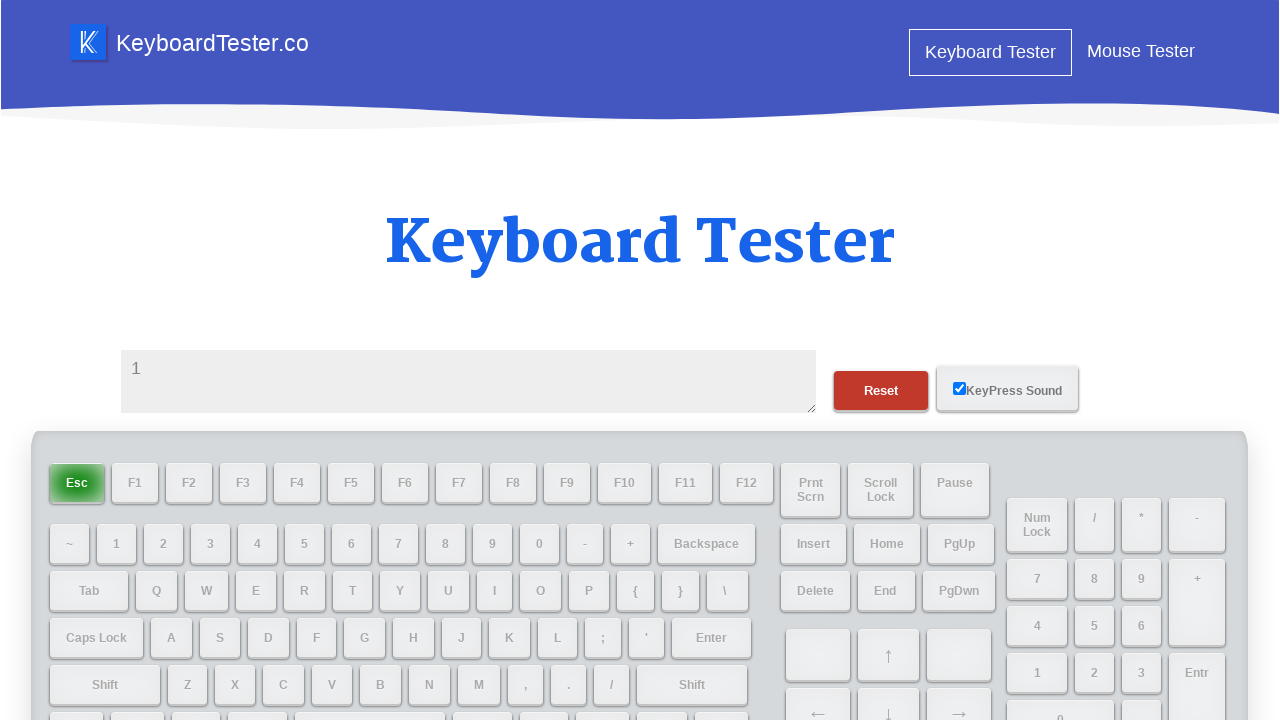

Typed number 2 into test area on #testarea
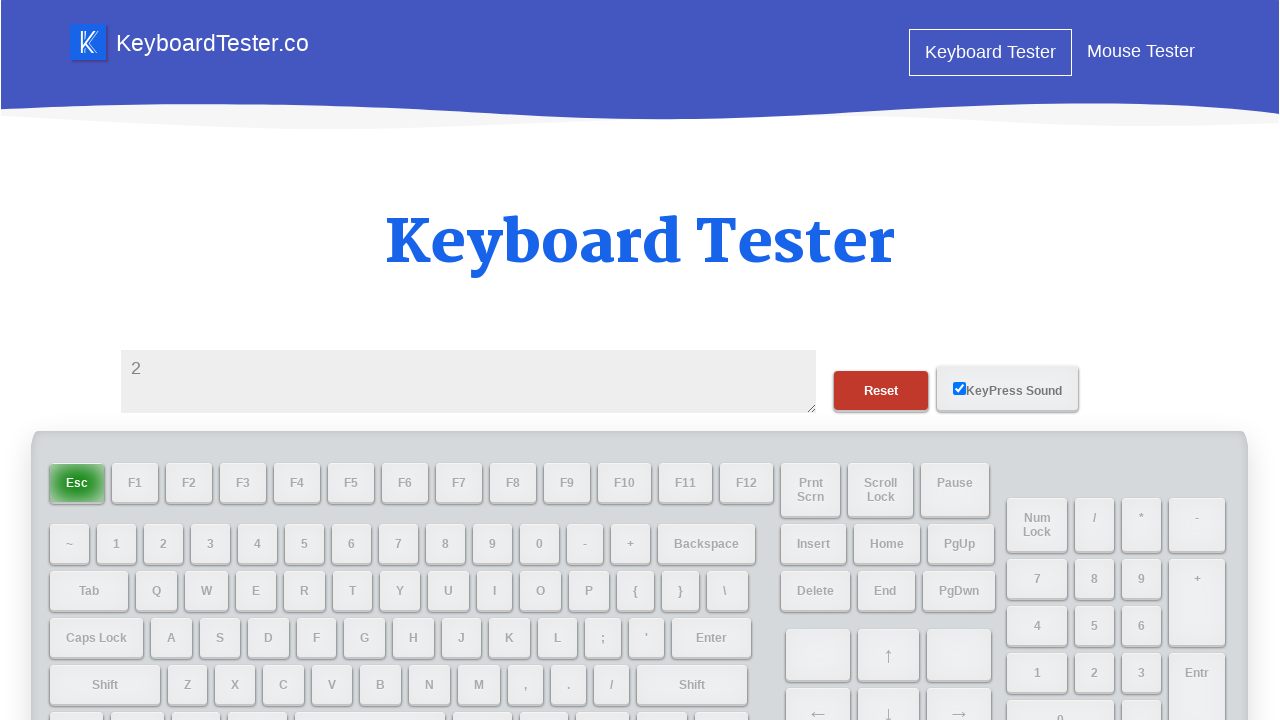

Typed number 3 into test area on #testarea
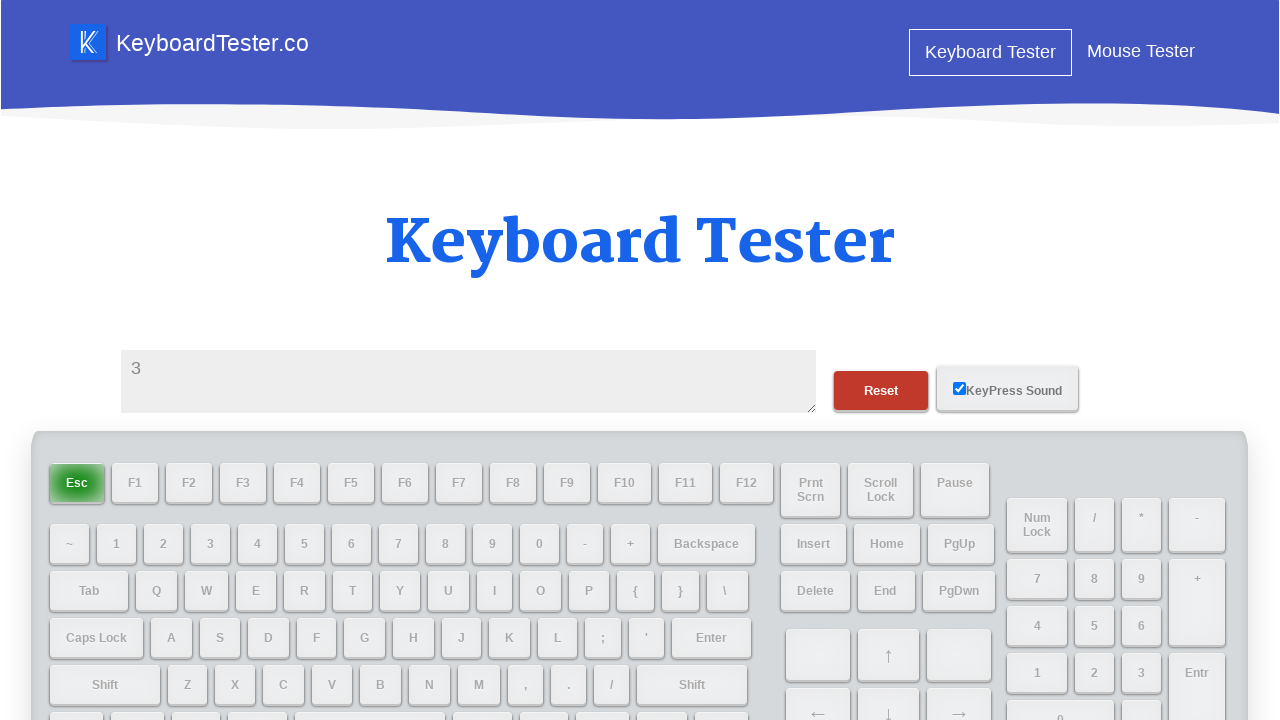

Typed number 4 into test area on #testarea
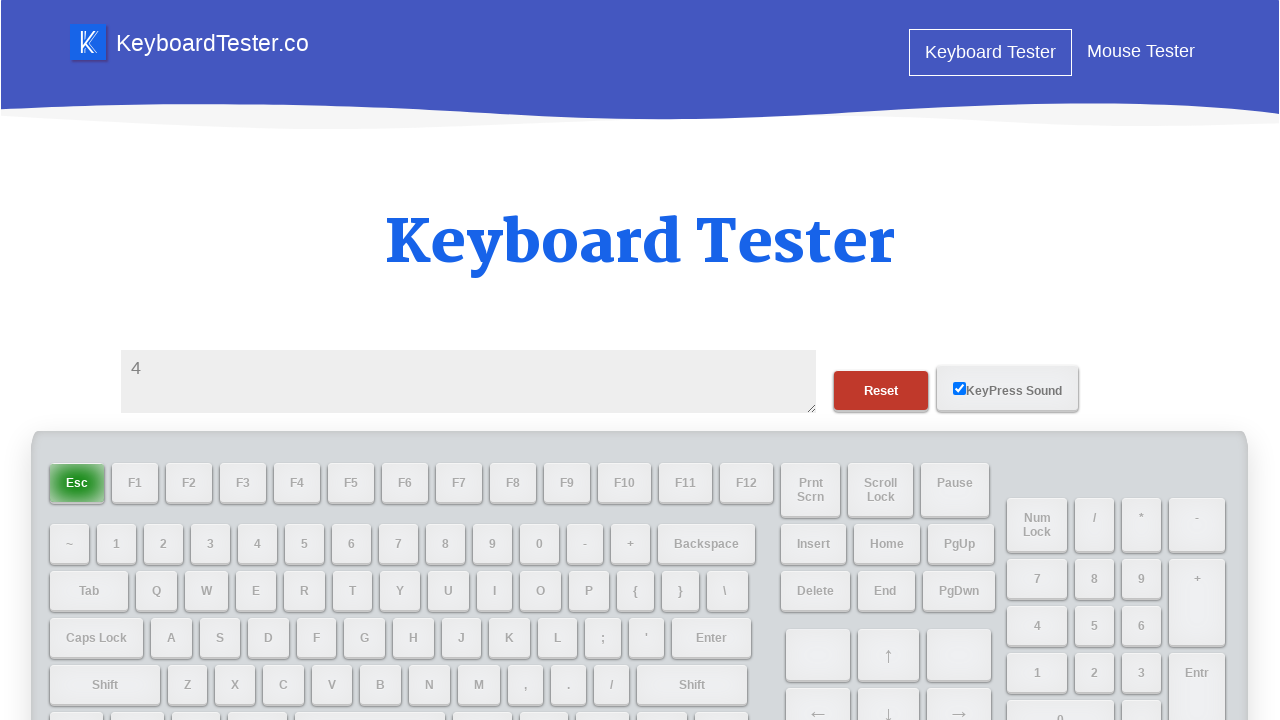

Typed number 5 into test area on #testarea
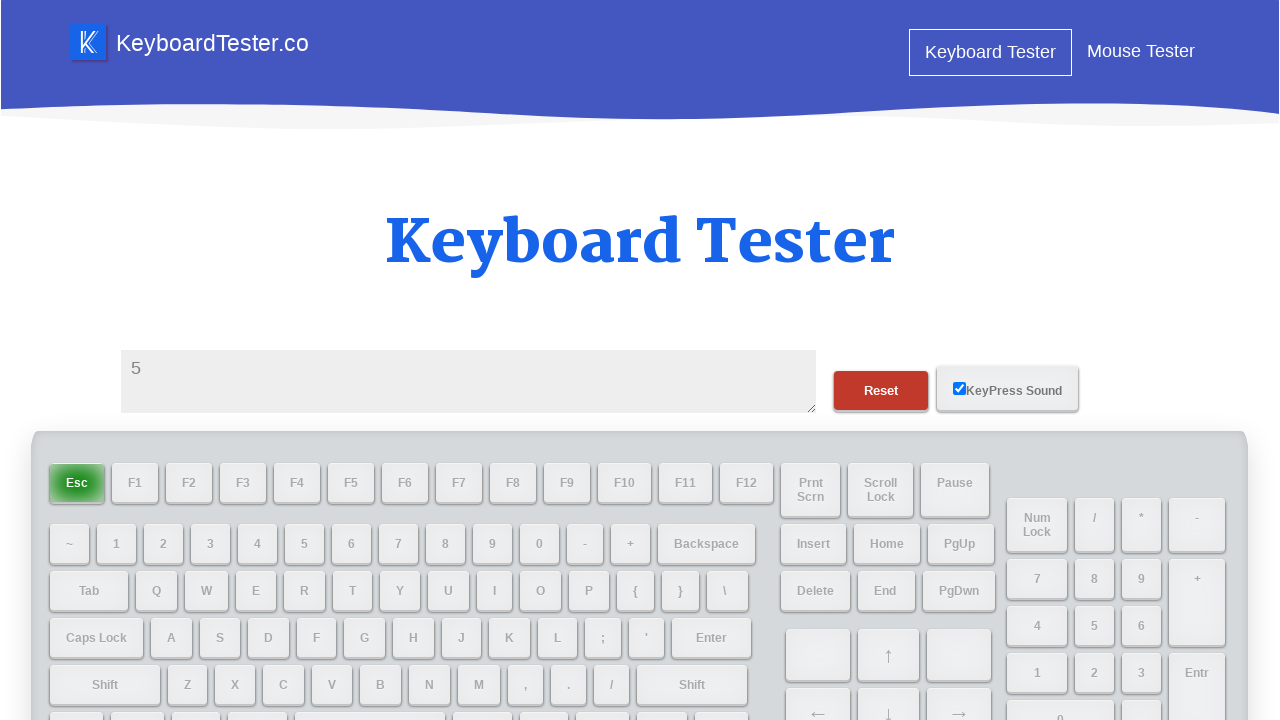

Typed number 6 into test area on #testarea
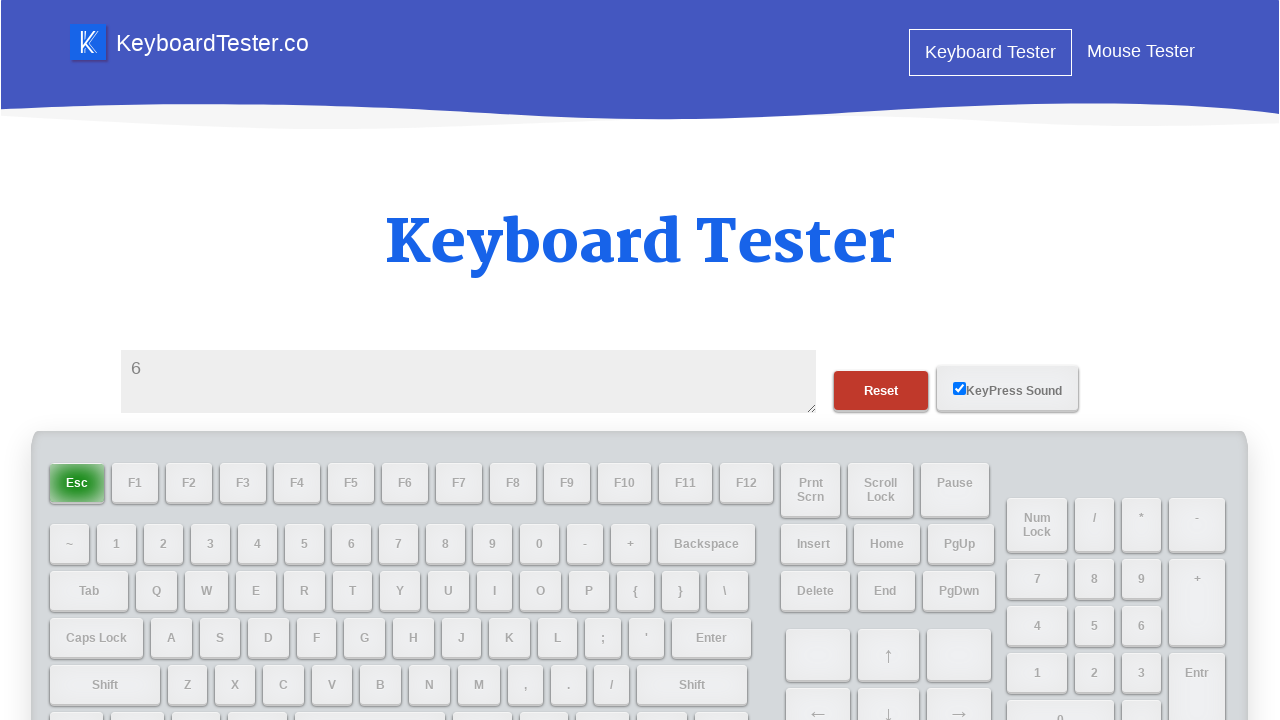

Typed number 7 into test area on #testarea
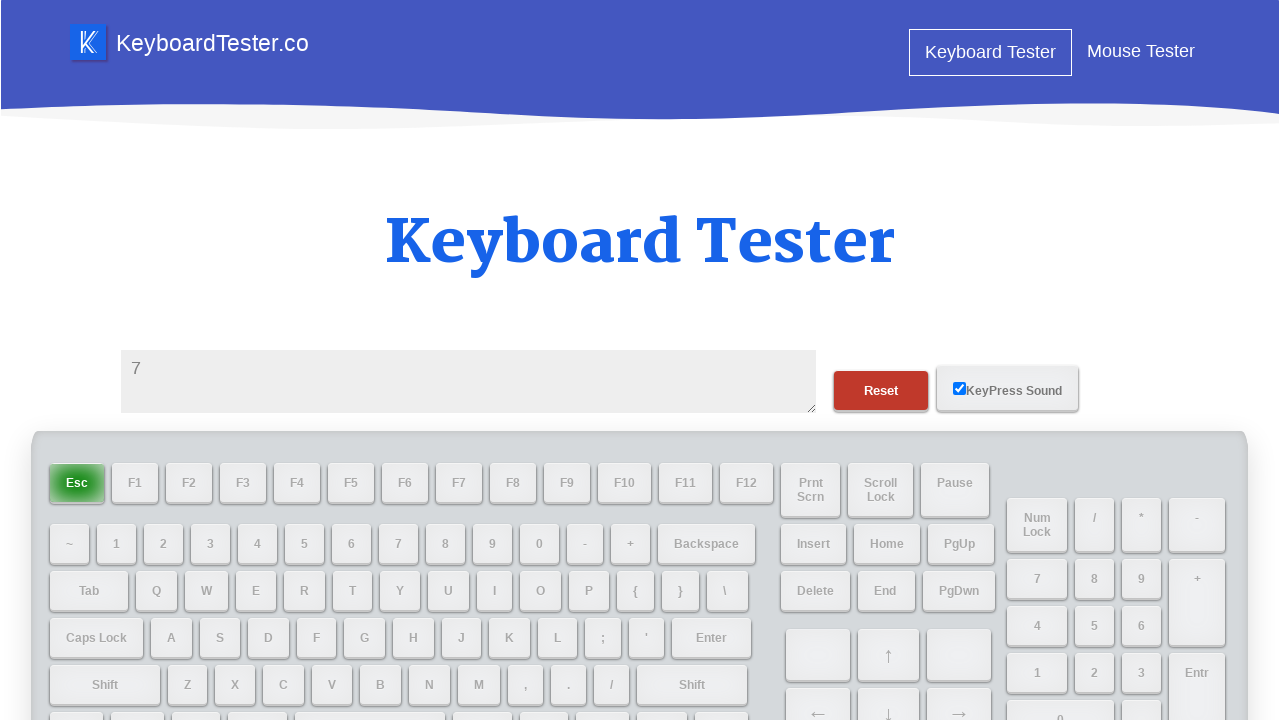

Typed number 8 into test area on #testarea
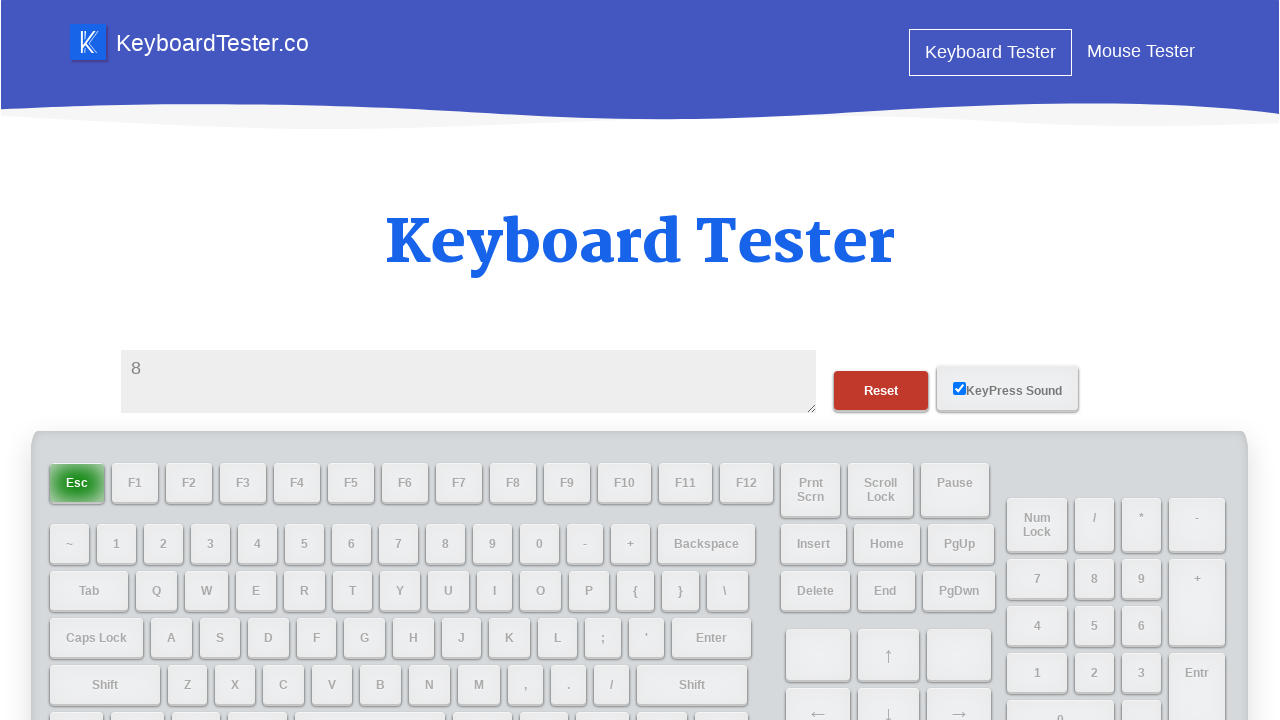

Typed number 9 into test area on #testarea
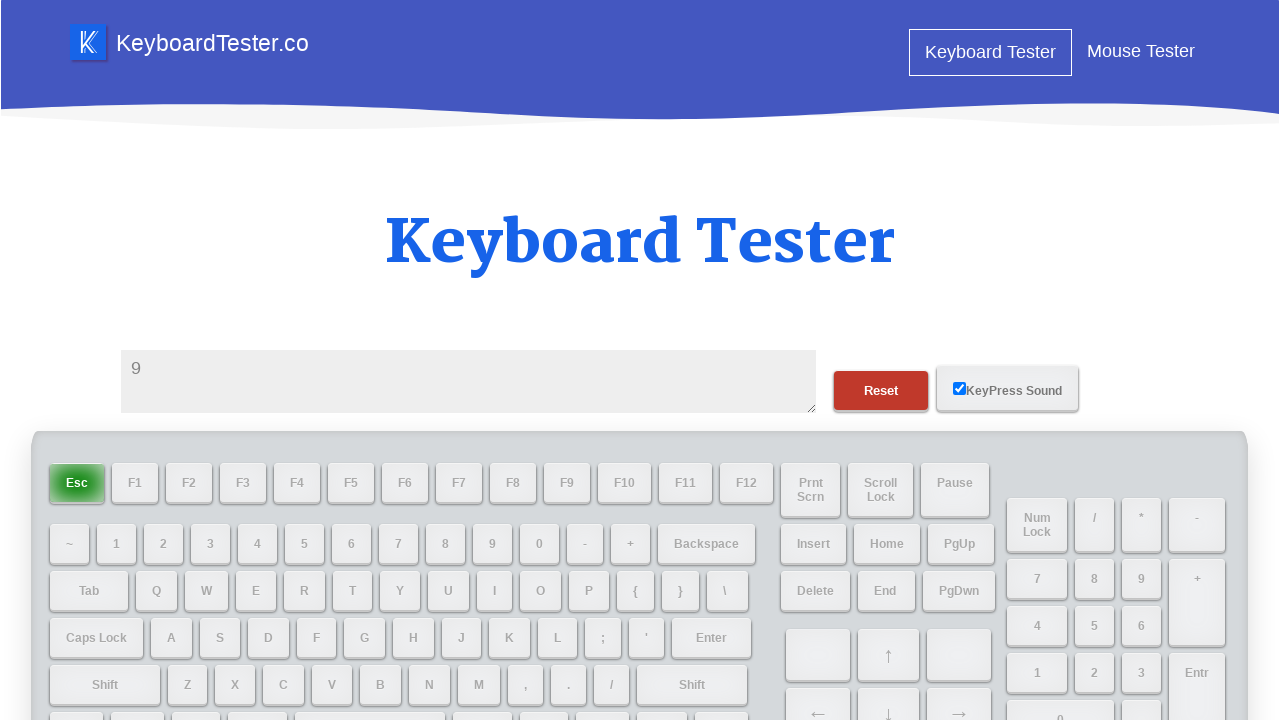

Typed letter 'a' into test area on #testarea
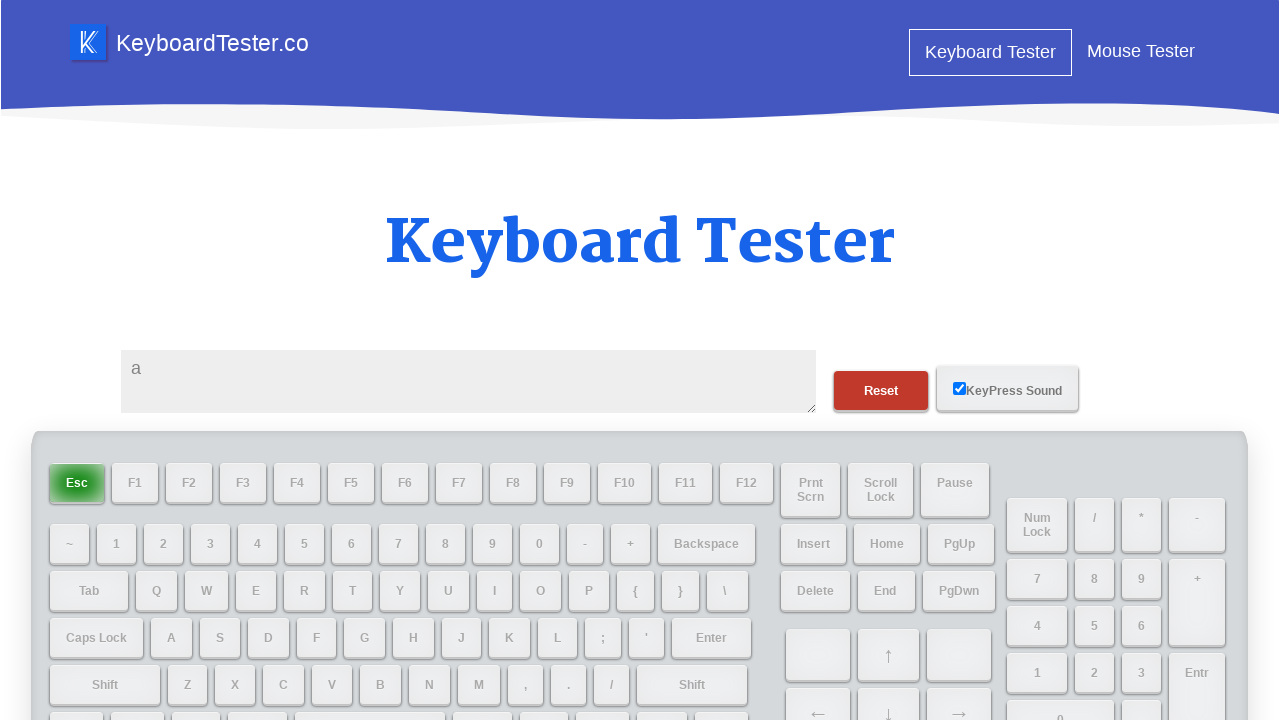

Typed letter 'b' into test area on #testarea
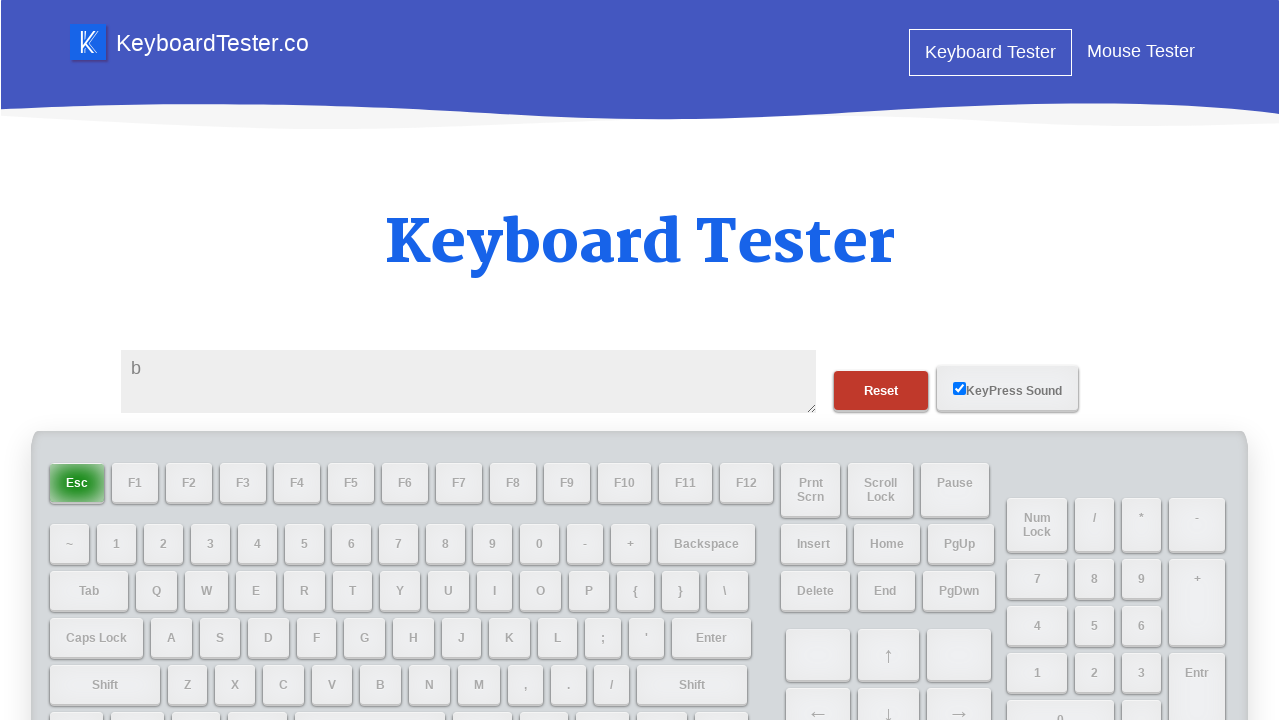

Typed letter 'c' into test area on #testarea
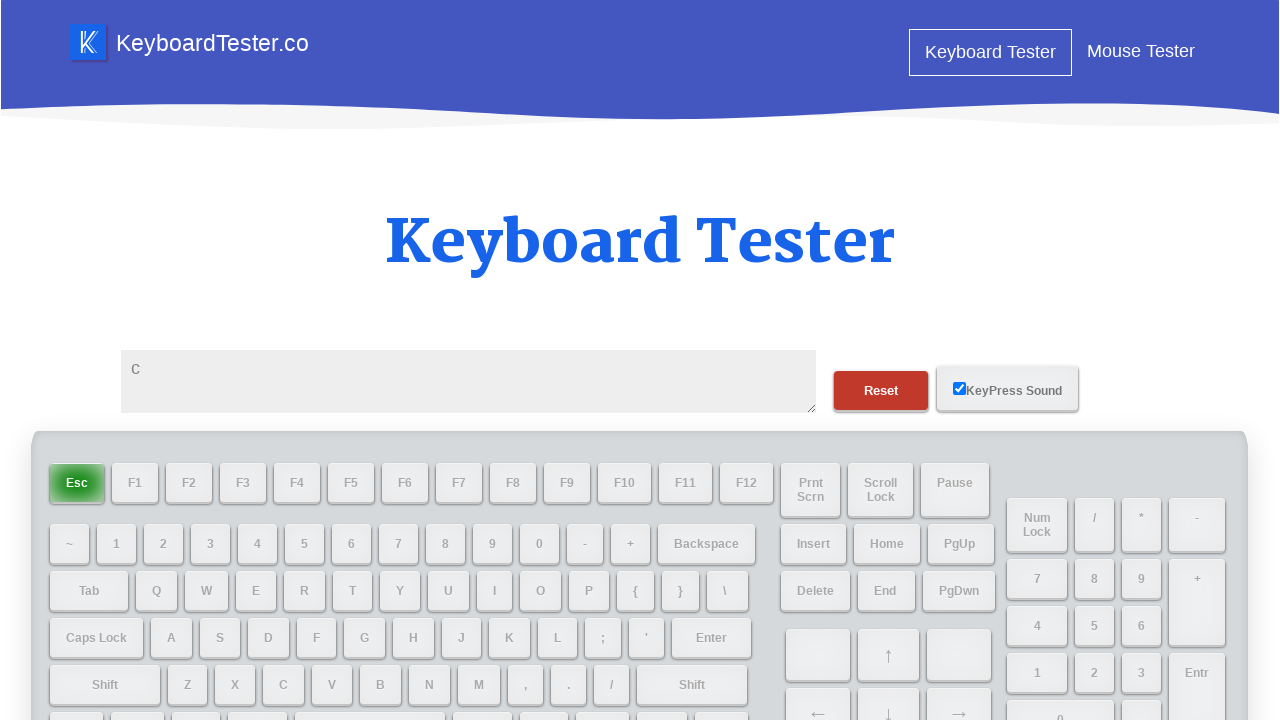

Typed letter 'd' into test area on #testarea
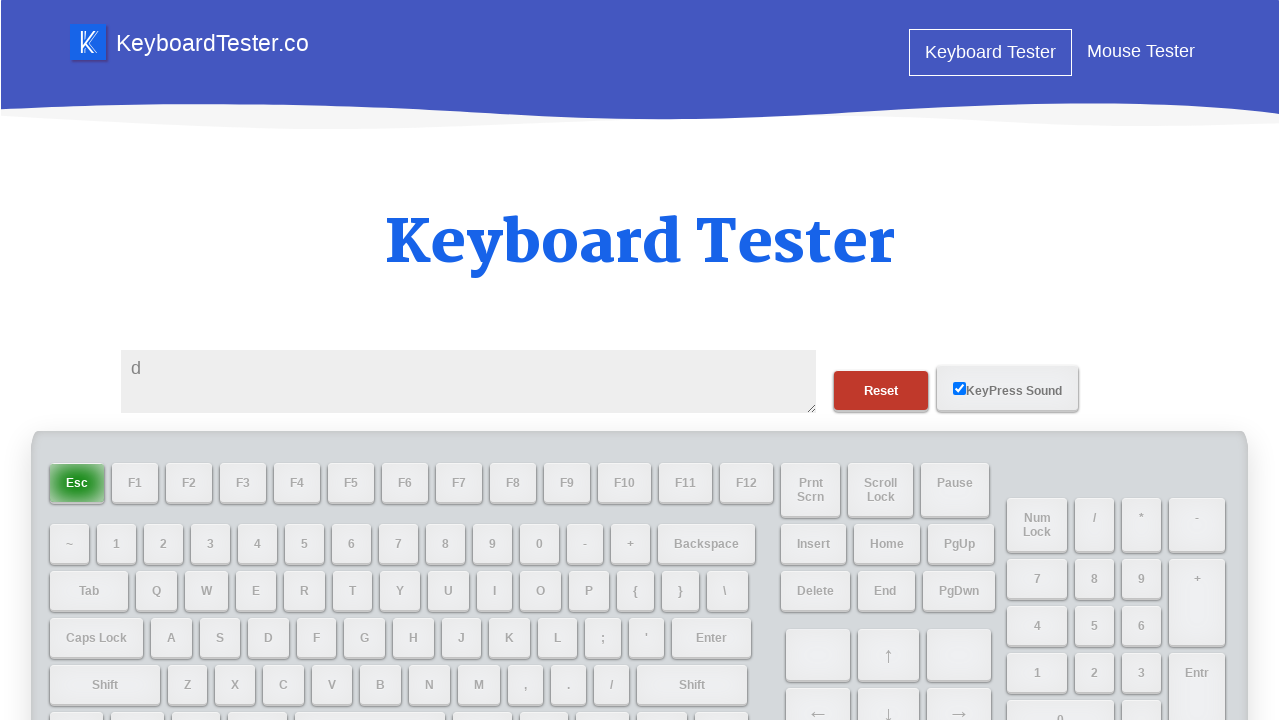

Typed letter 'e' into test area on #testarea
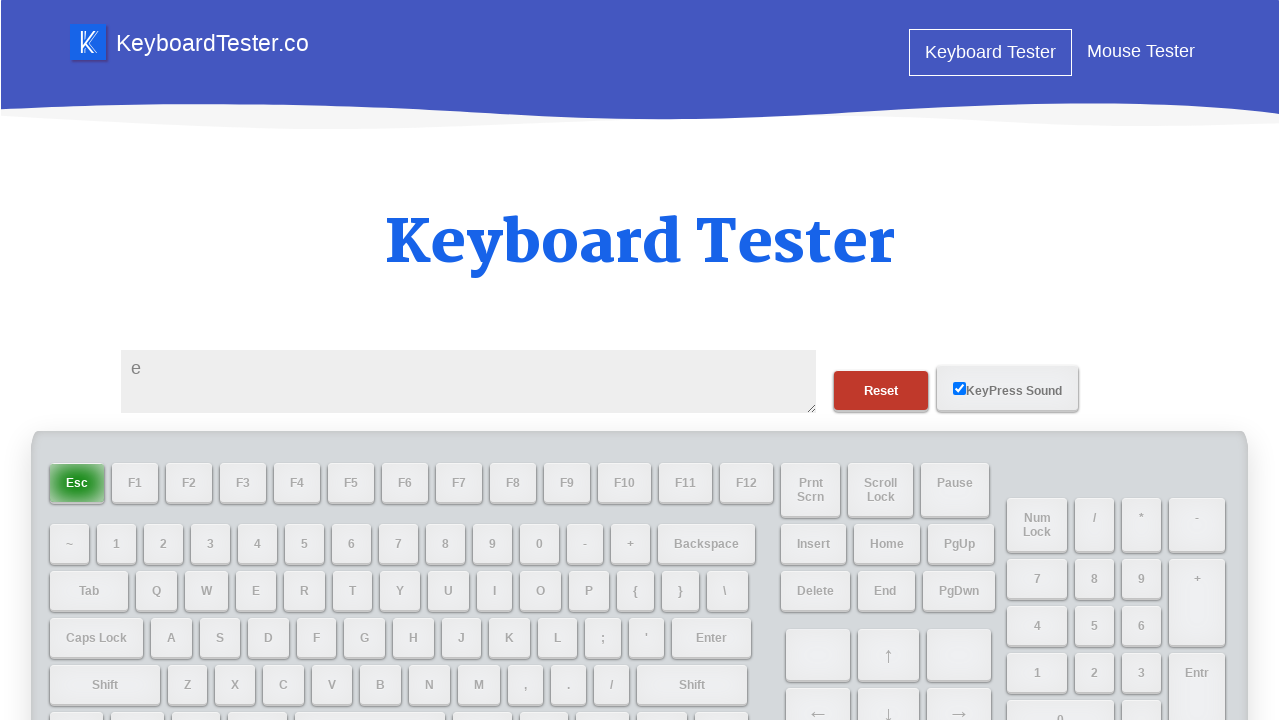

Typed letter 'f' into test area on #testarea
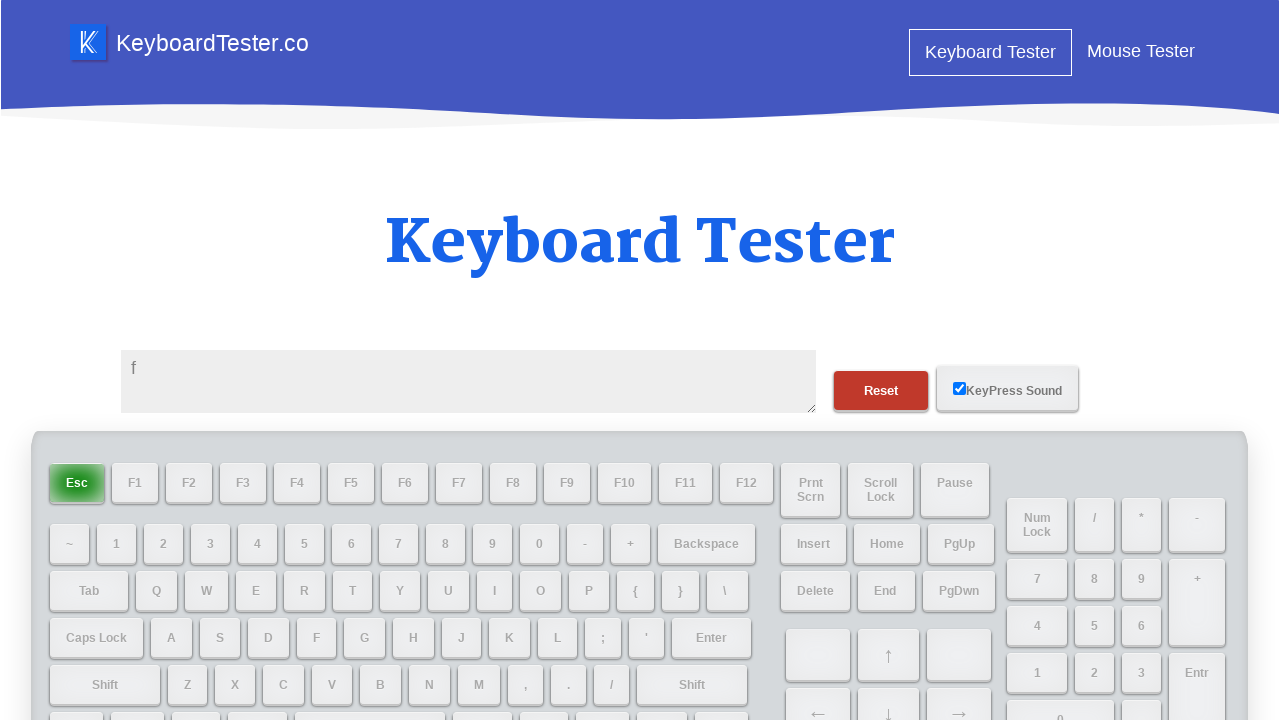

Typed letter 'g' into test area on #testarea
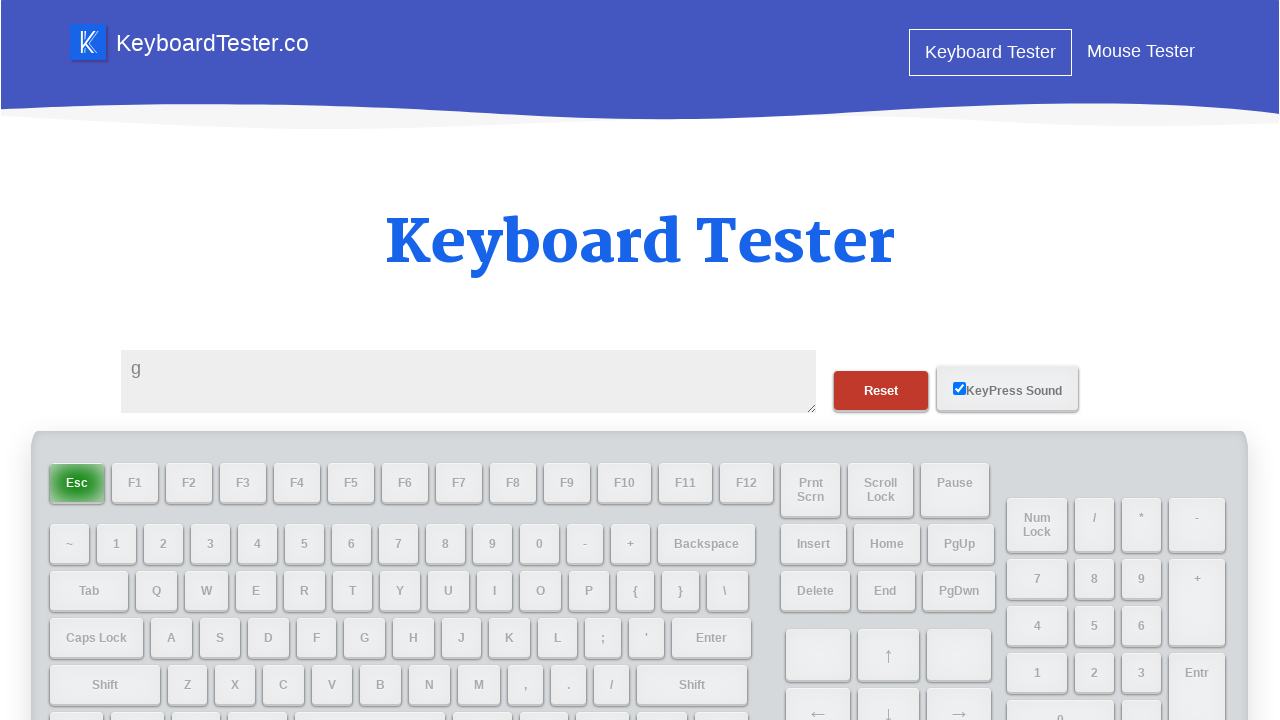

Typed letter 'h' into test area on #testarea
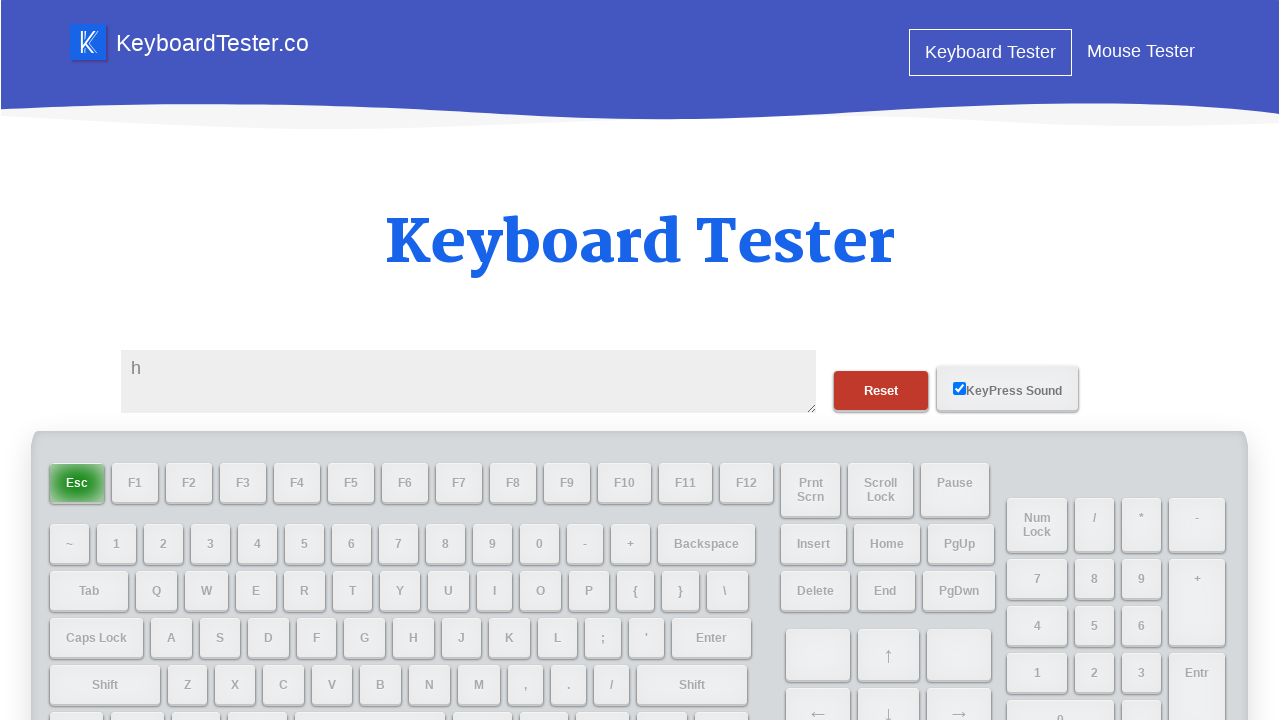

Typed letter 'i' into test area on #testarea
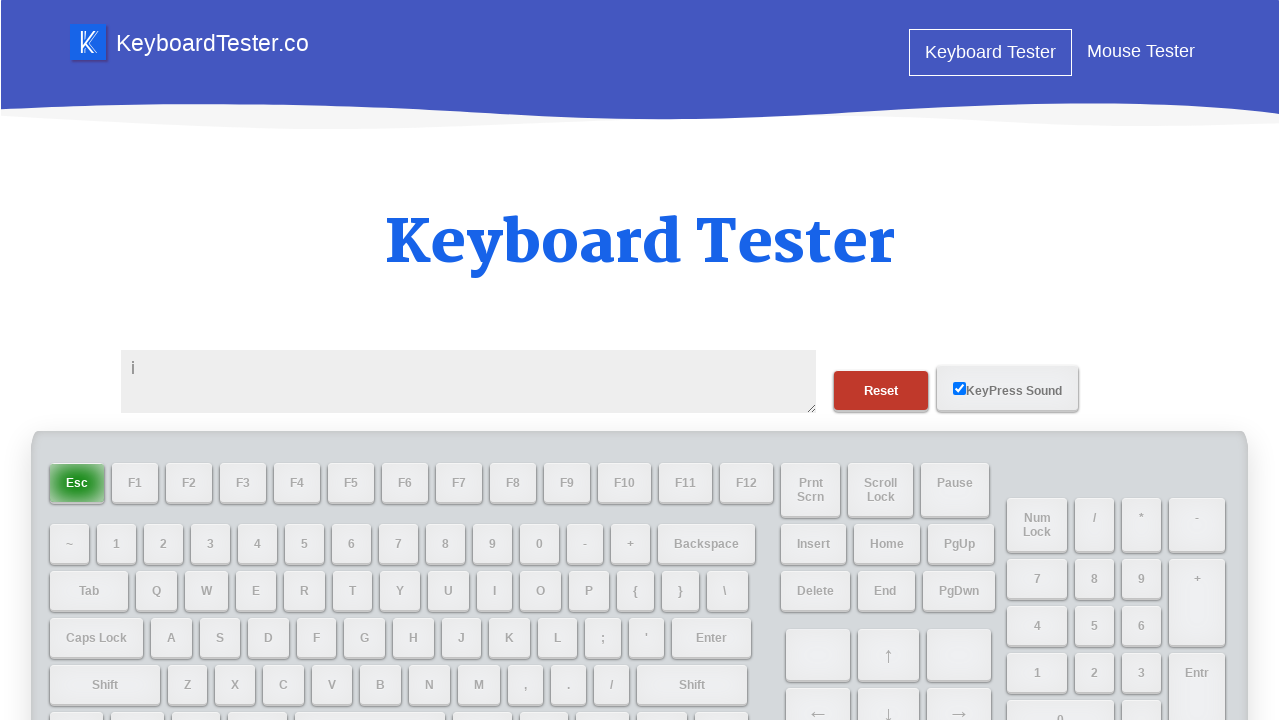

Typed letter 'j' into test area on #testarea
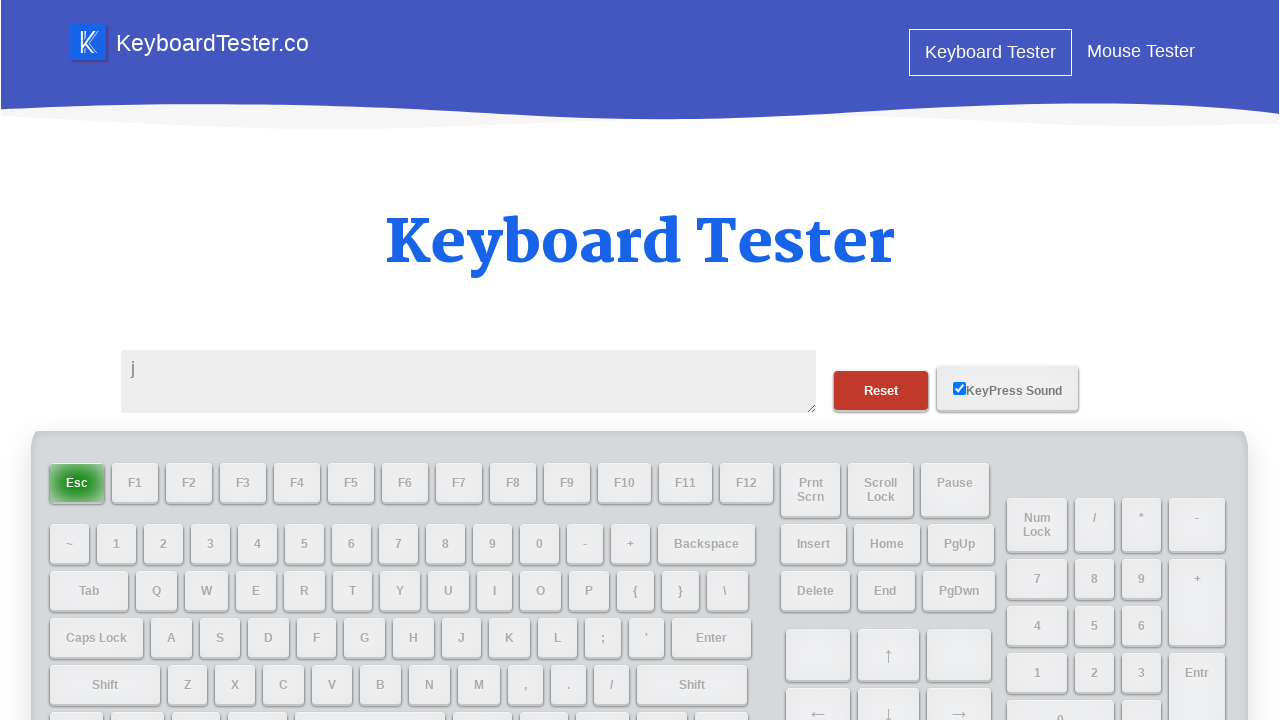

Typed letter 'k' into test area on #testarea
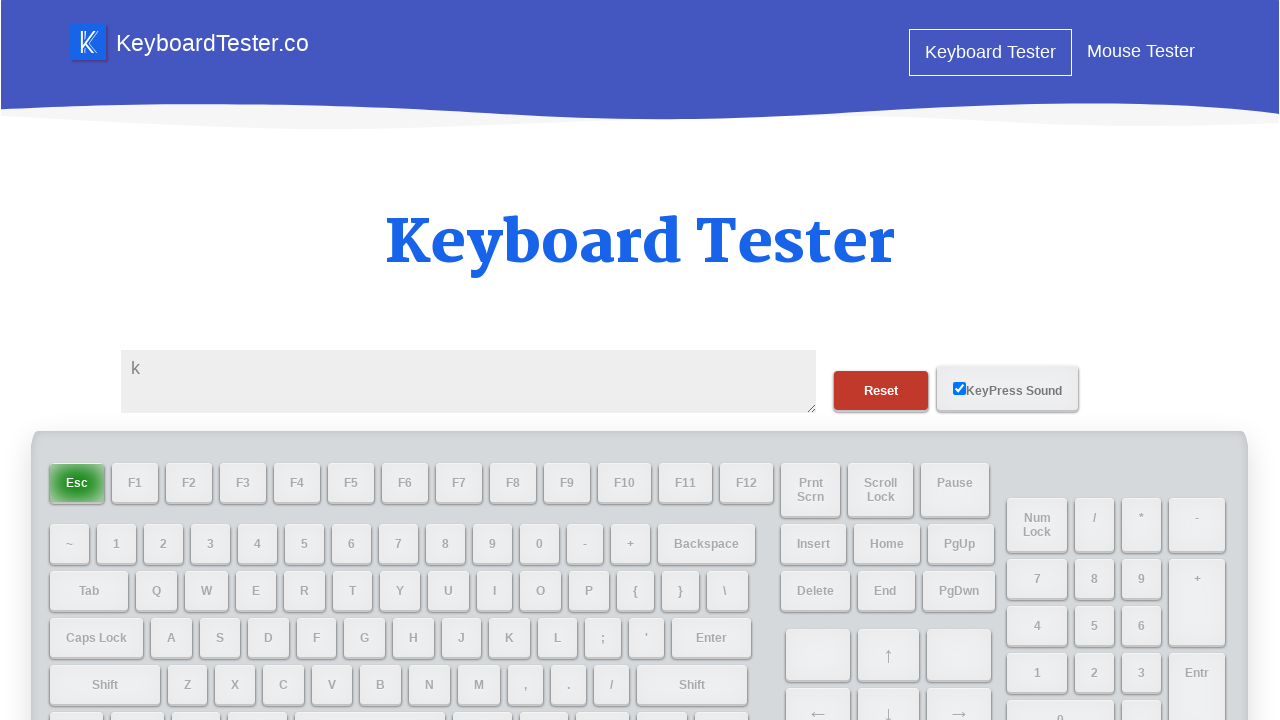

Typed letter 'l' into test area on #testarea
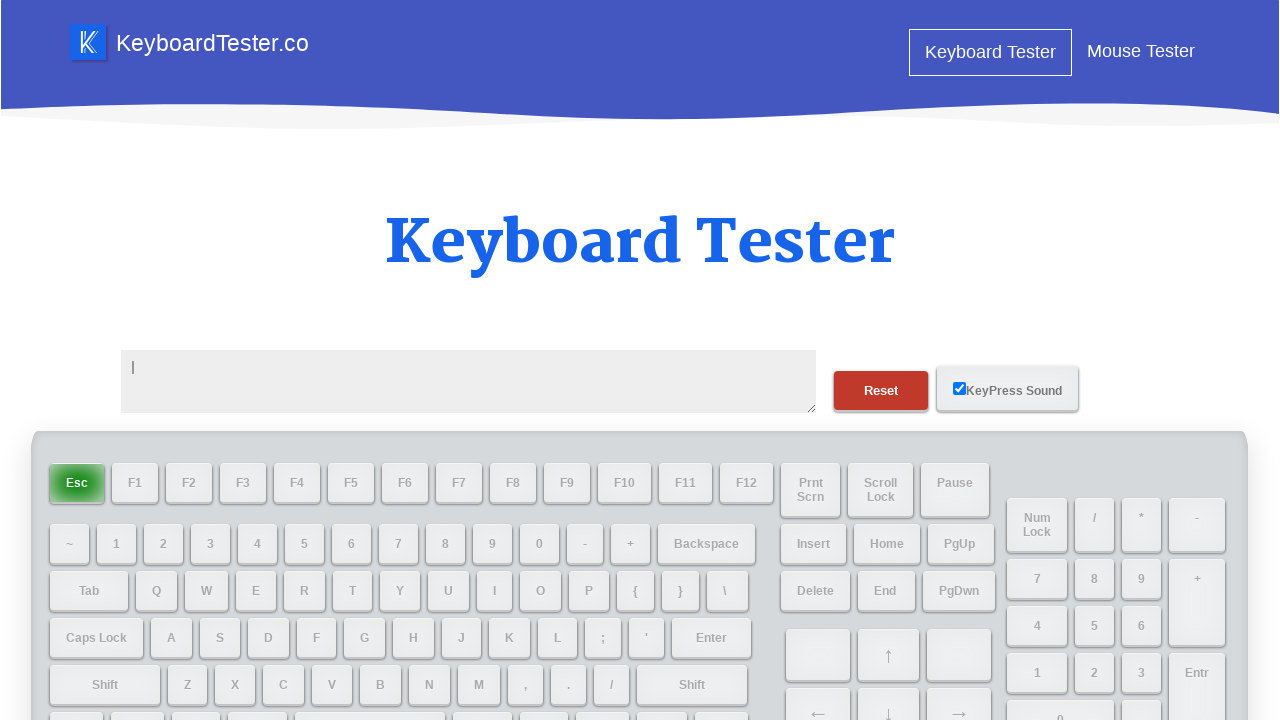

Typed letter 'm' into test area on #testarea
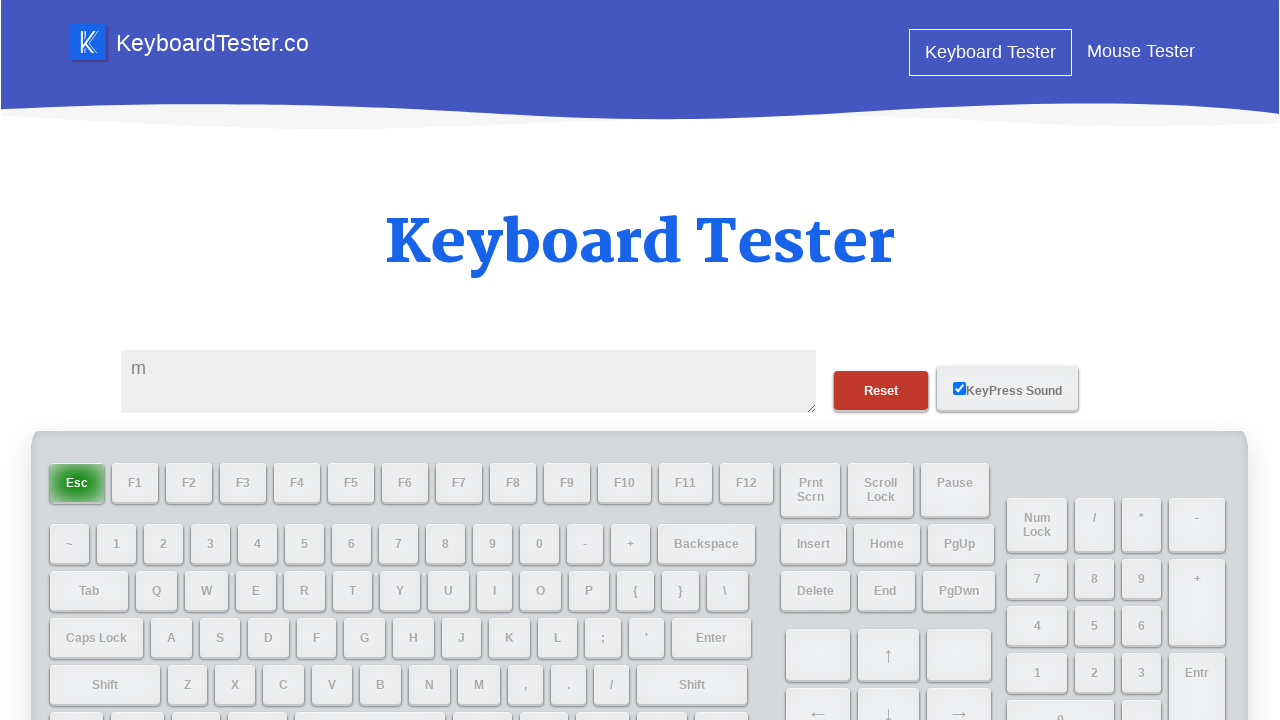

Typed letter 'n' into test area on #testarea
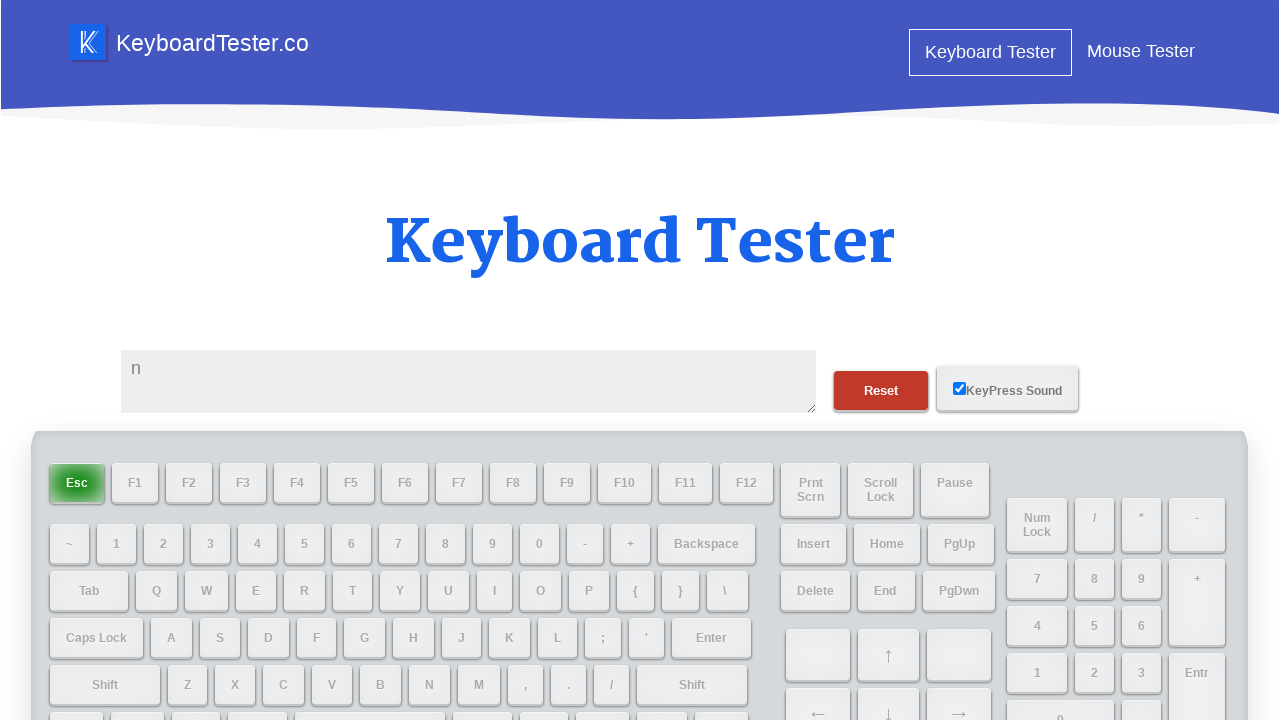

Typed letter 'o' into test area on #testarea
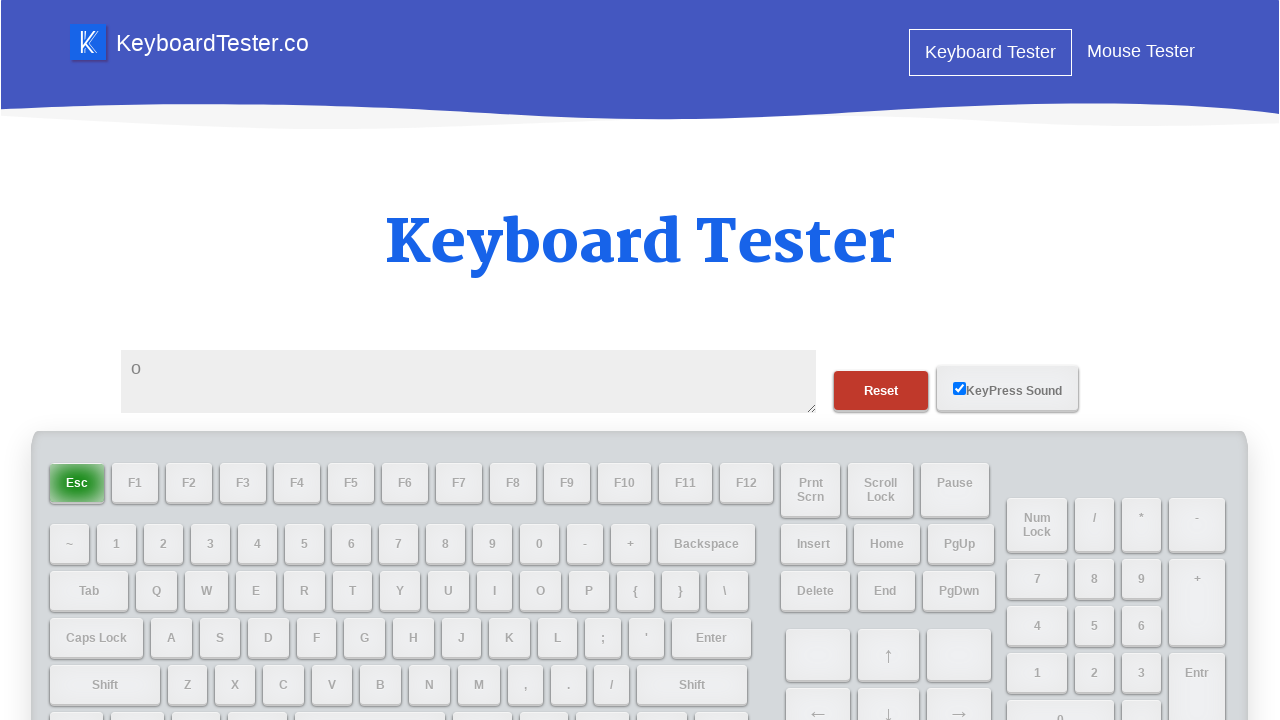

Typed letter 'p' into test area on #testarea
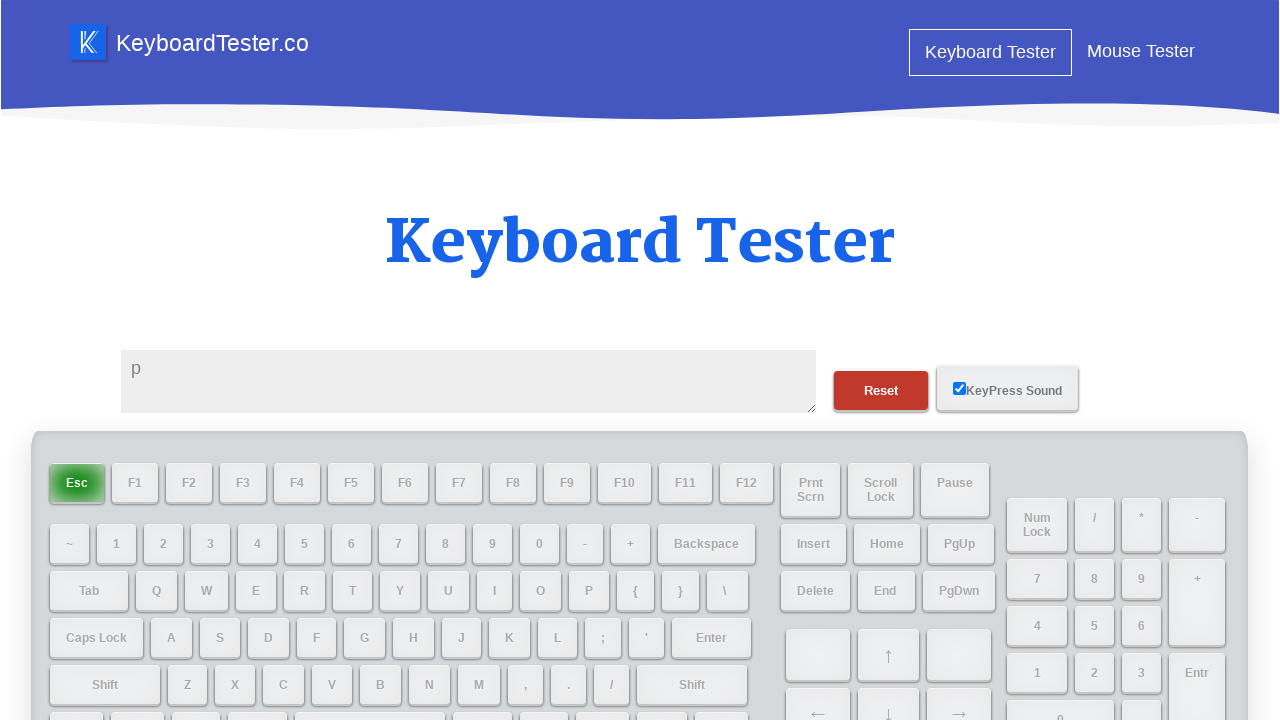

Typed letter 'q' into test area on #testarea
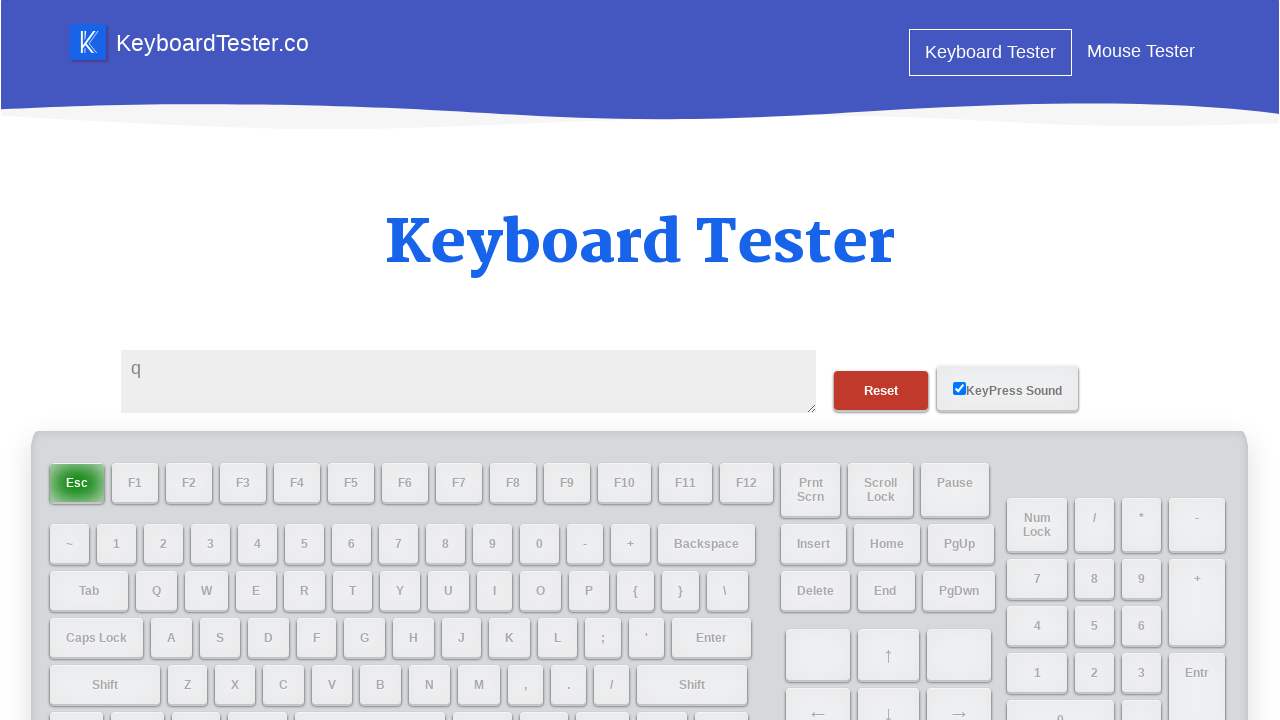

Typed letter 'r' into test area on #testarea
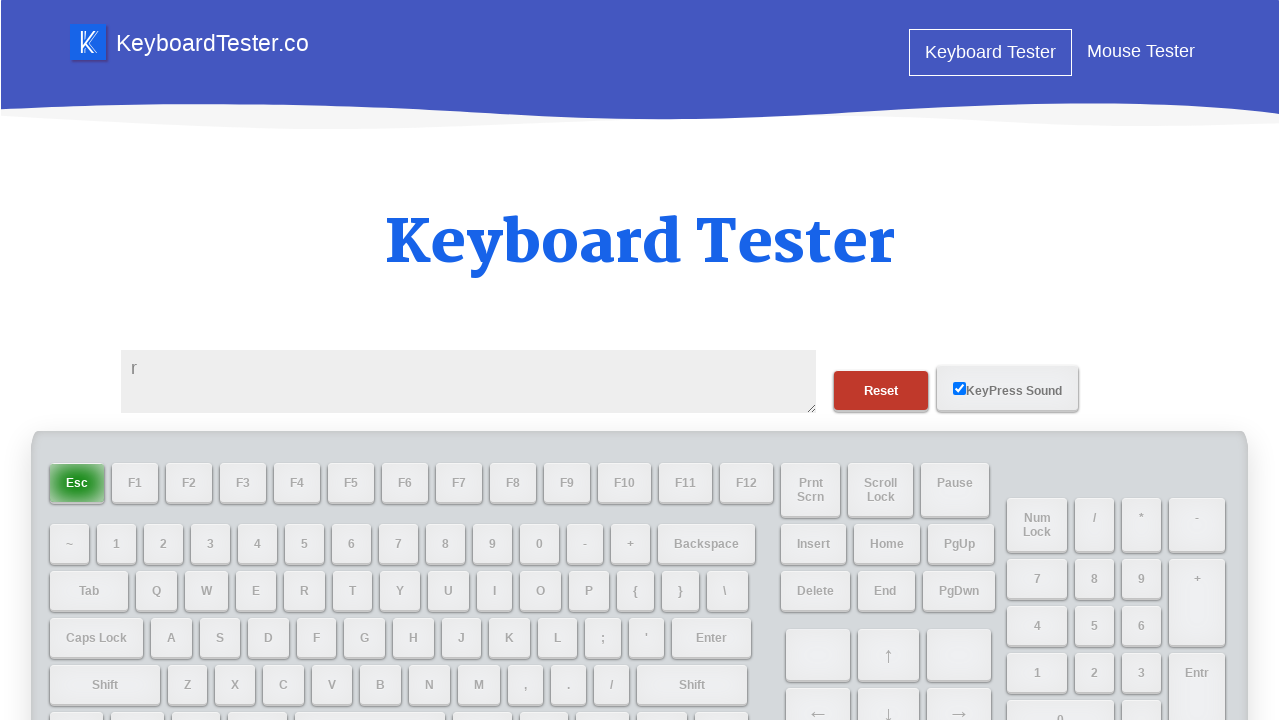

Typed letter 's' into test area on #testarea
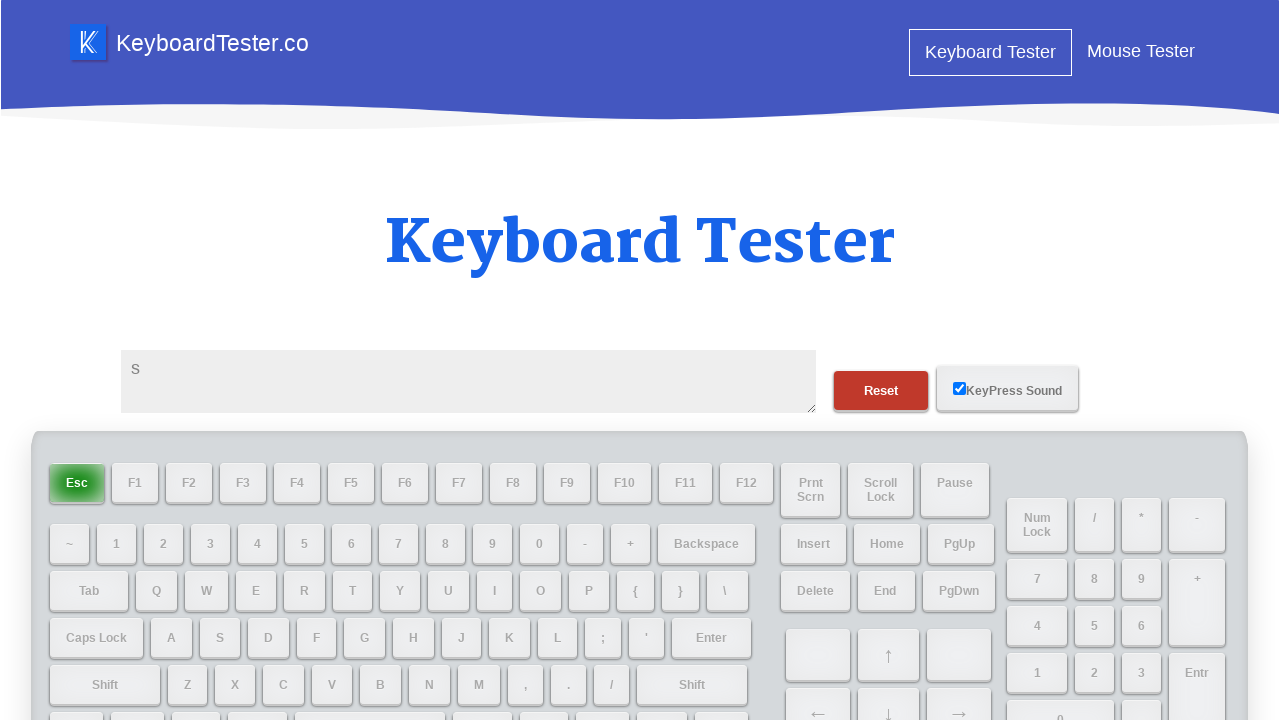

Typed letter 't' into test area on #testarea
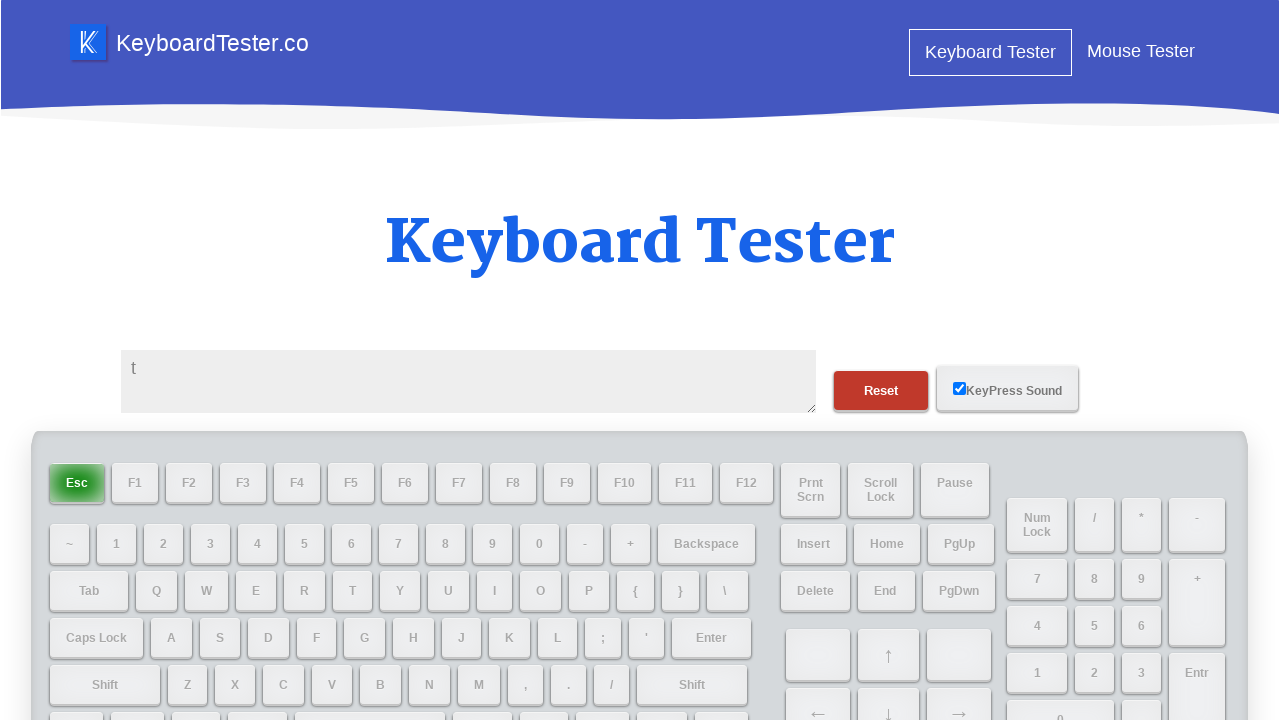

Typed letter 'u' into test area on #testarea
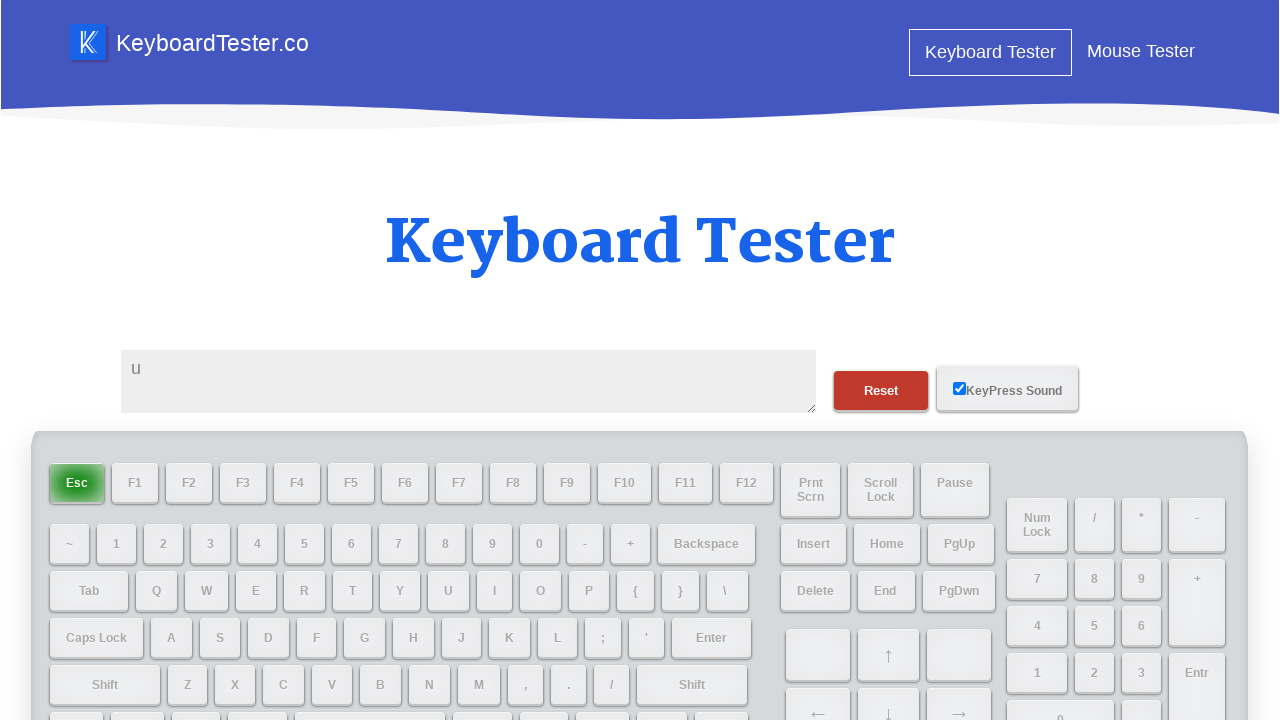

Typed letter 'v' into test area on #testarea
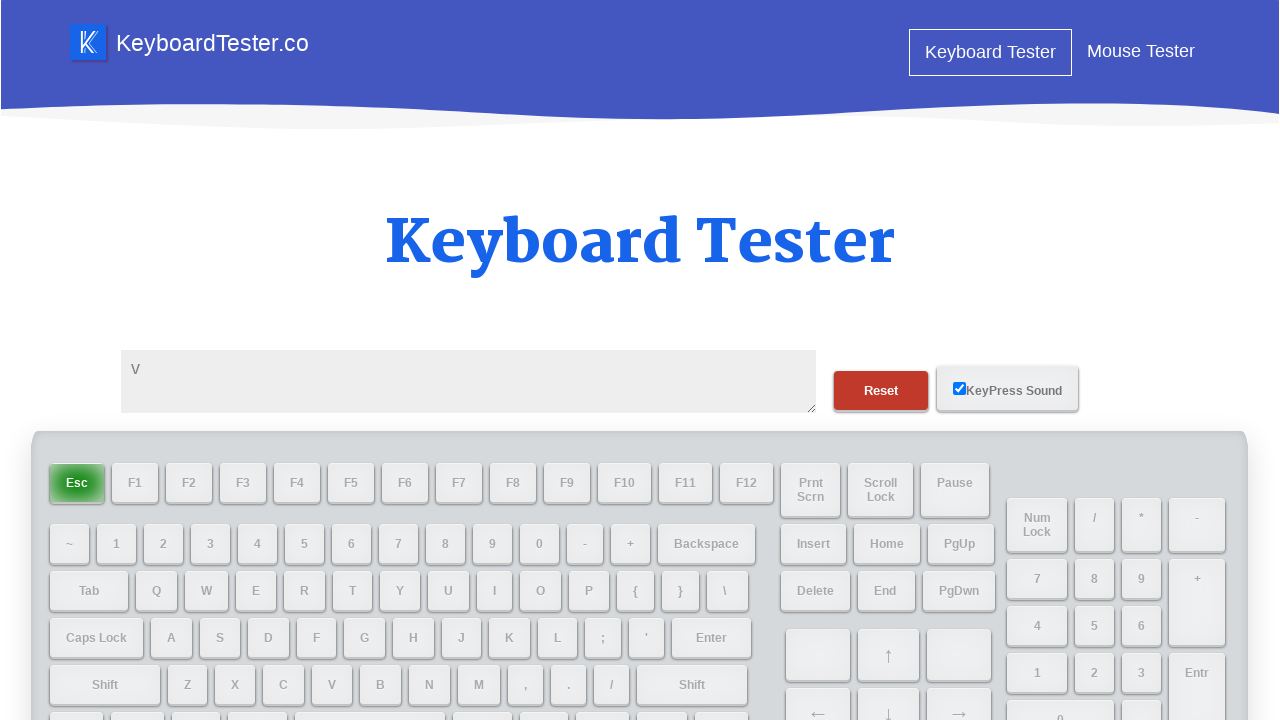

Typed letter 'w' into test area on #testarea
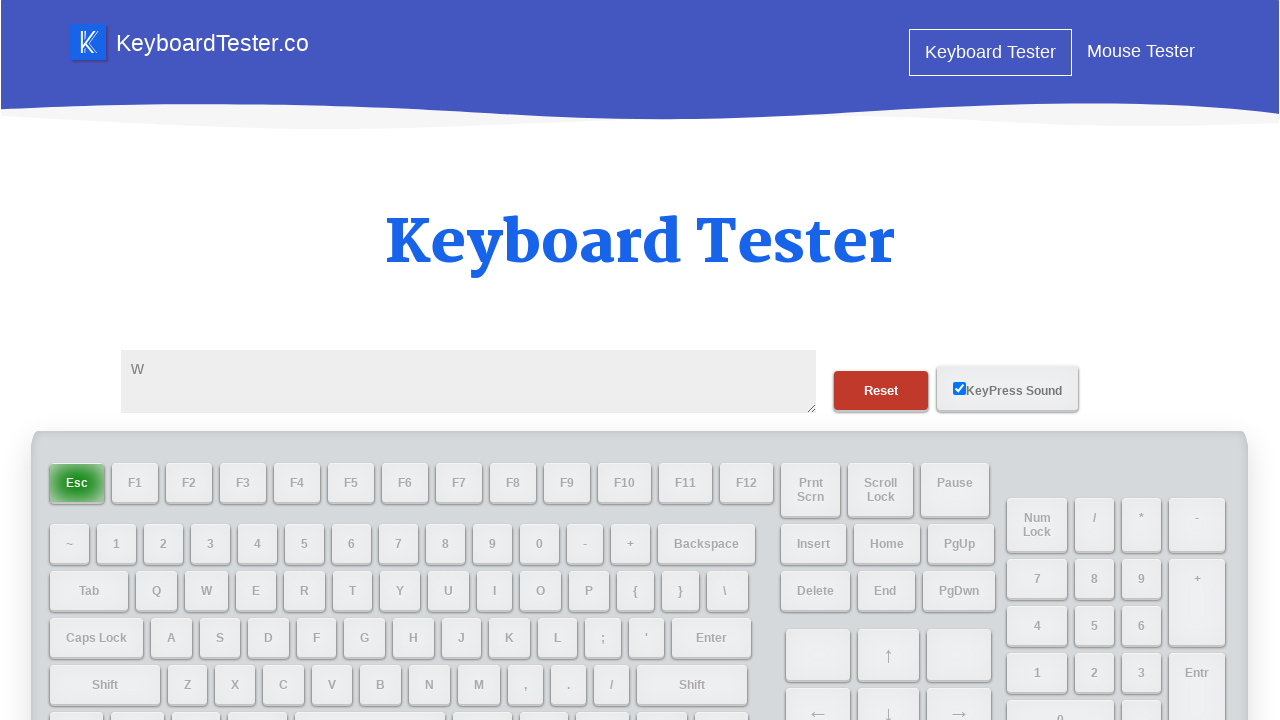

Typed letter 'x' into test area on #testarea
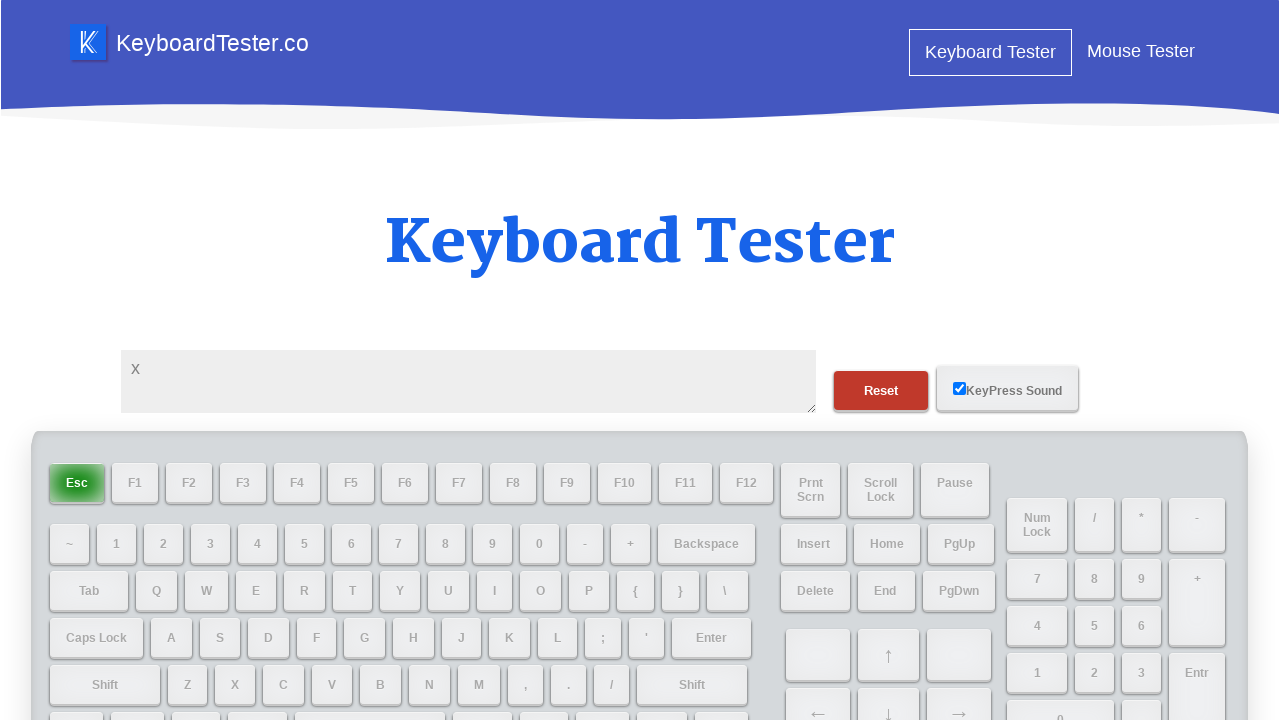

Typed letter 'y' into test area on #testarea
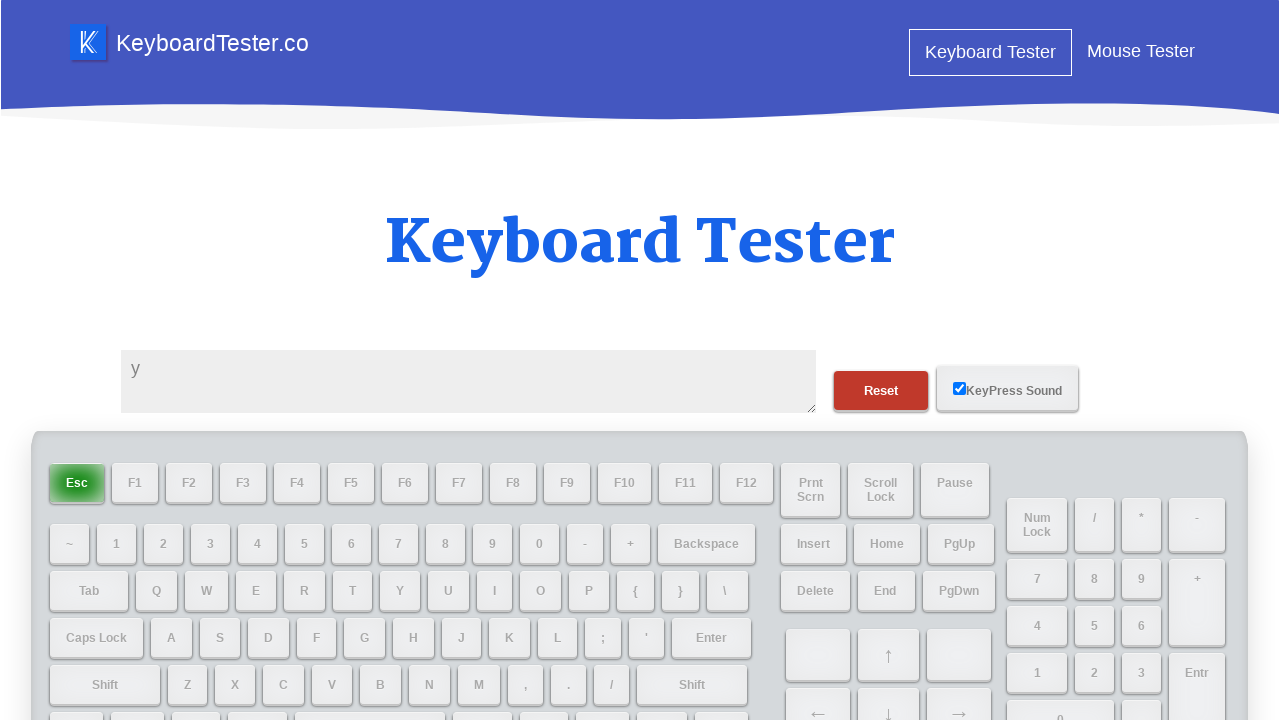

Typed letter 'z' into test area on #testarea
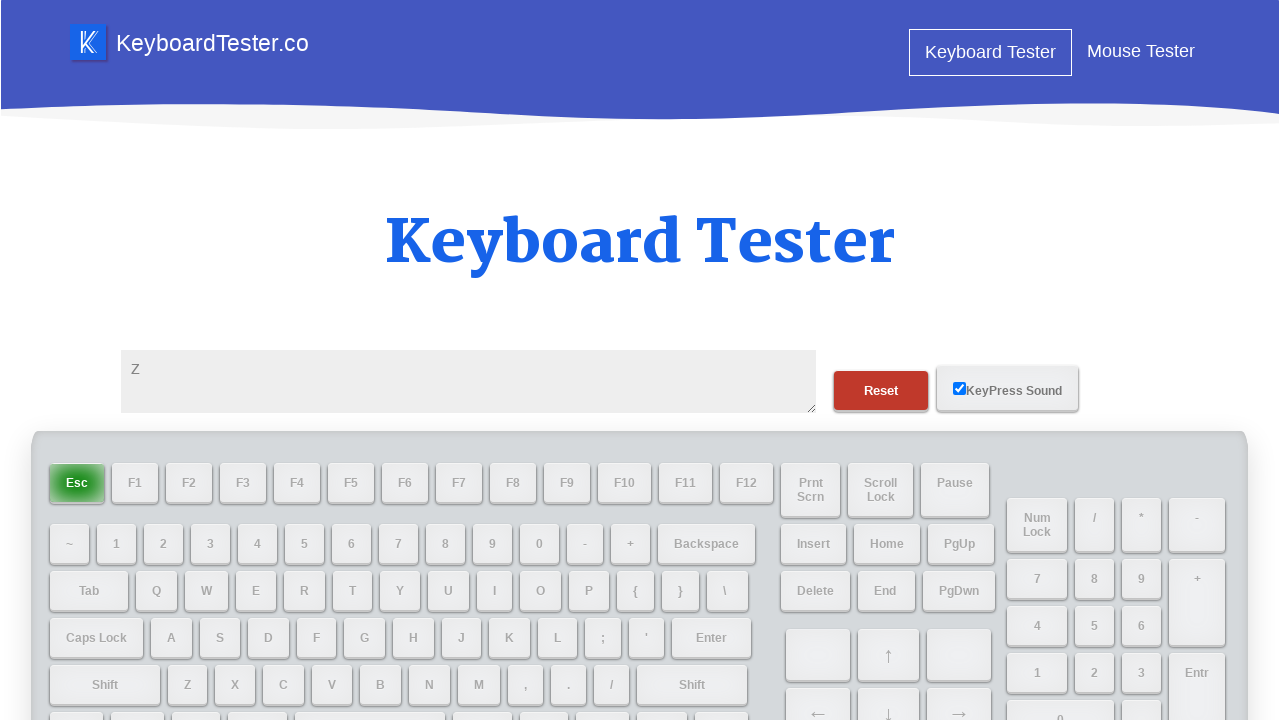

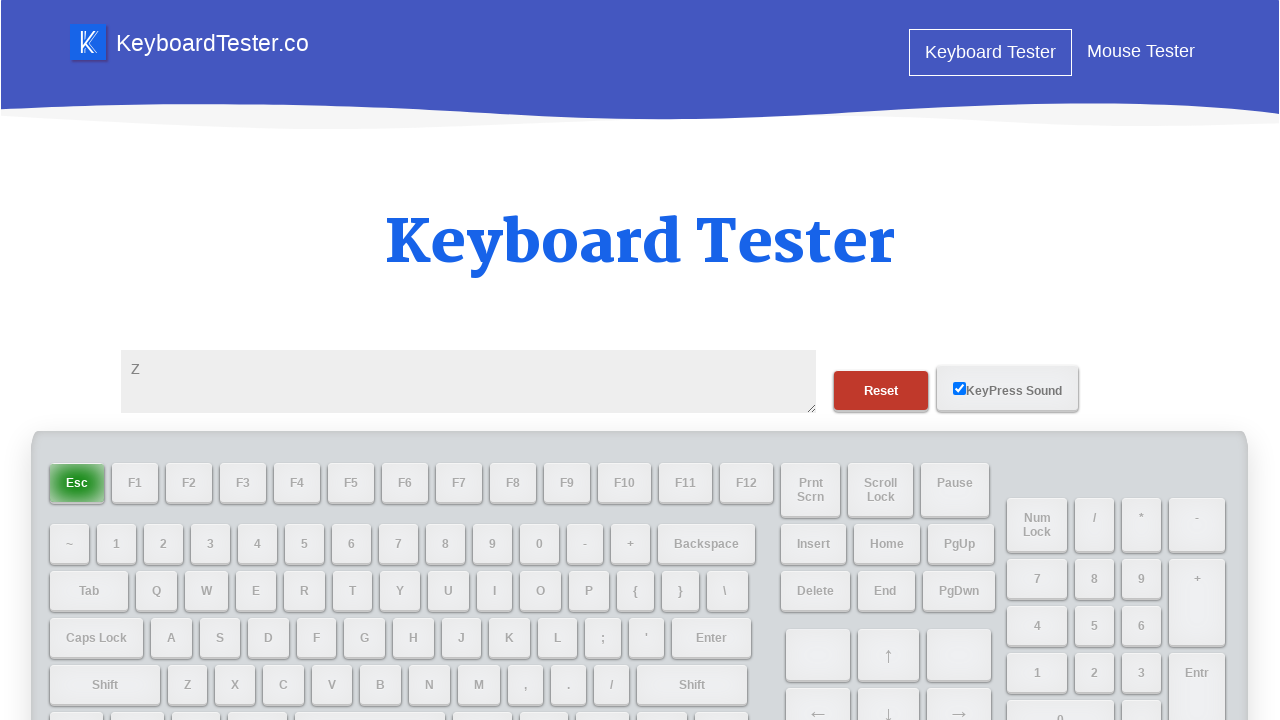